Tests selecting all checkboxes on a page with multiple checkbox fields

Starting URL: https://automationfc.github.io/multiple-fields/

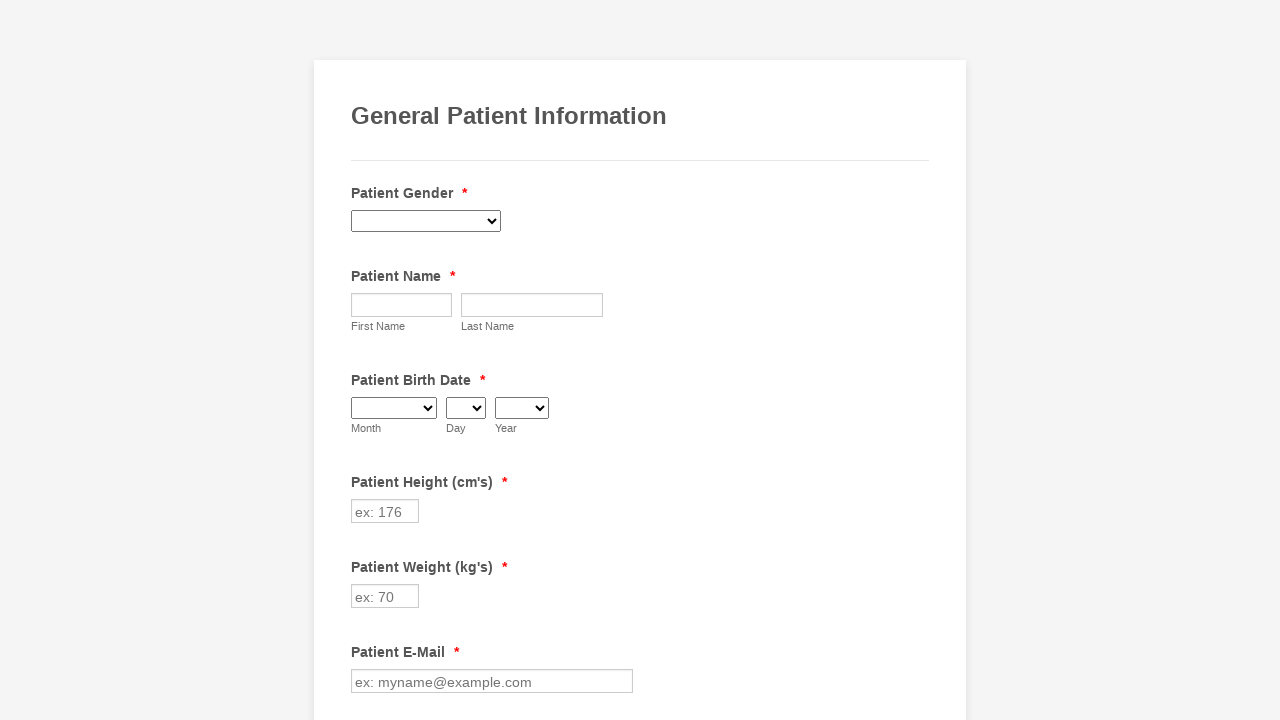

Located all checkbox elements on the page
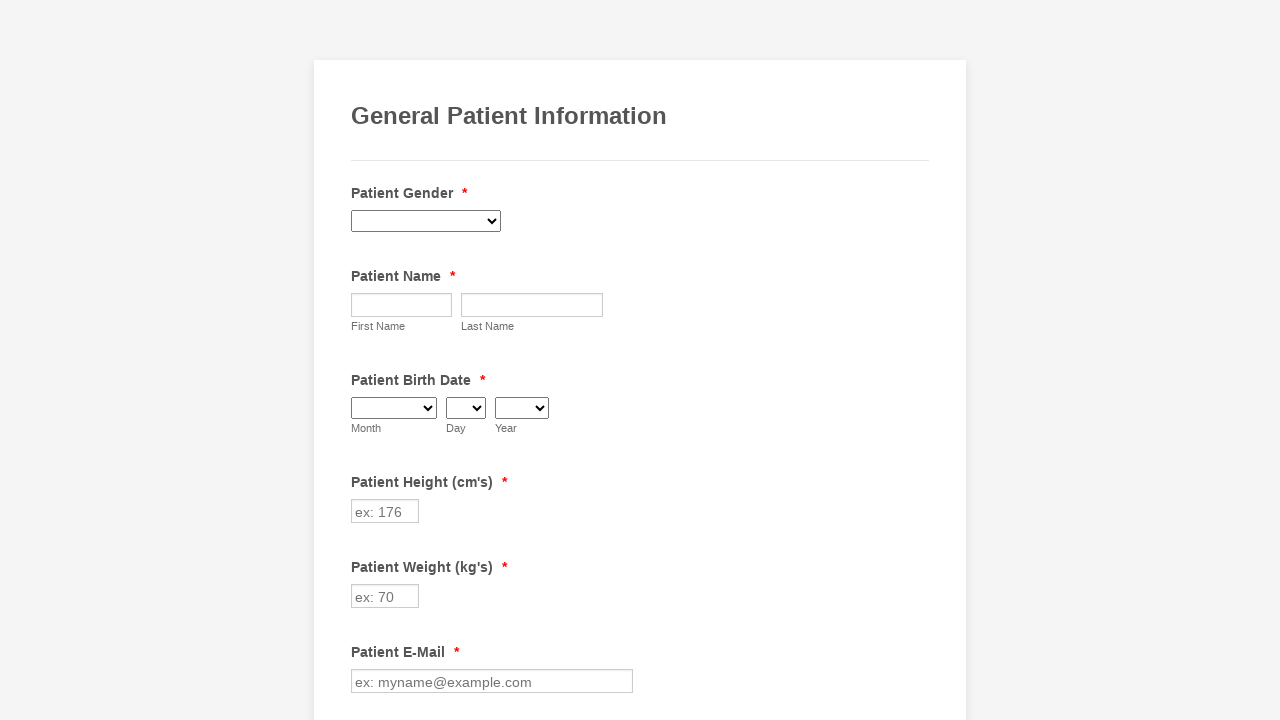

Clicked an unchecked checkbox to select it at (362, 360) on xpath=//input[@type='checkbox'] >> nth=0
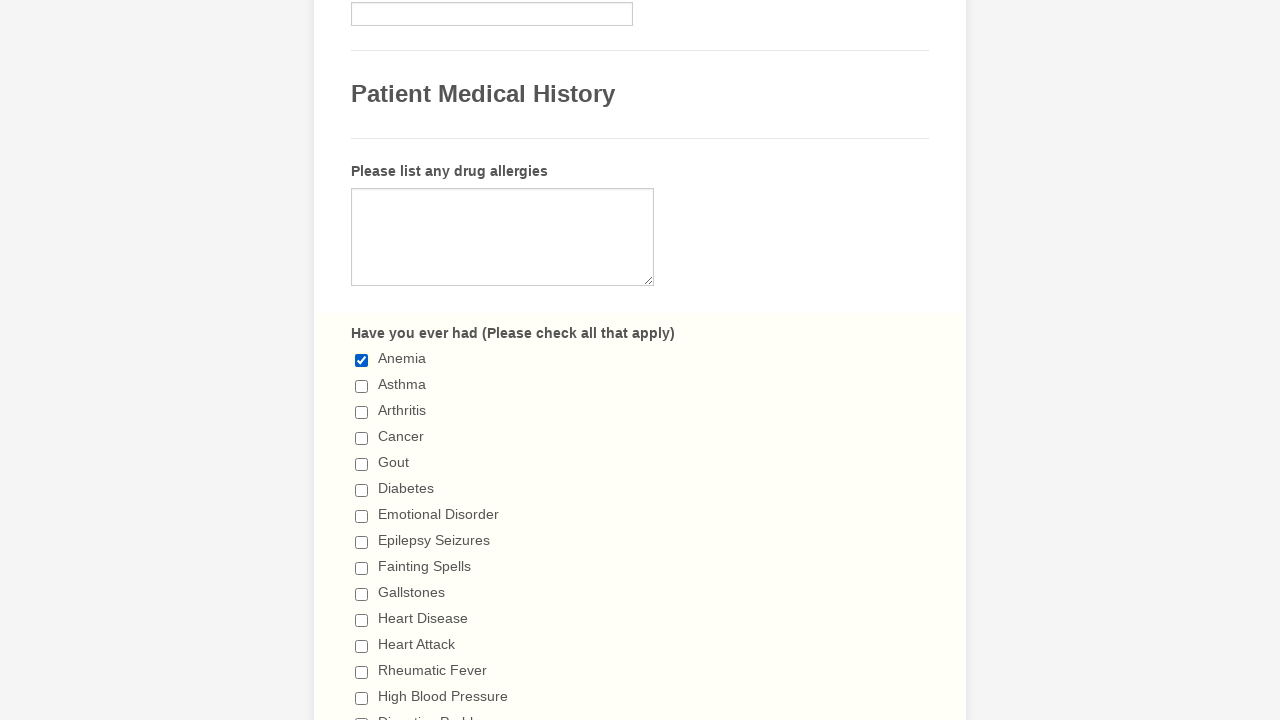

Waited 1 second for checkbox selection to complete
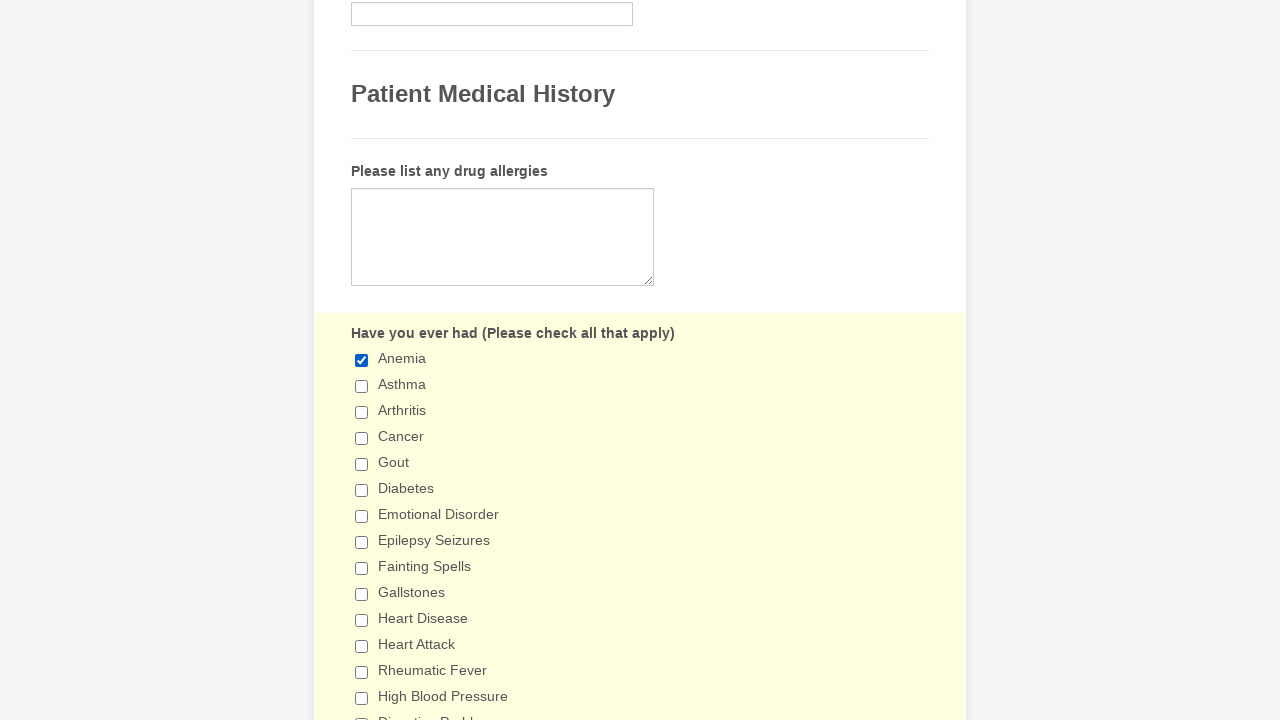

Clicked an unchecked checkbox to select it at (362, 386) on xpath=//input[@type='checkbox'] >> nth=1
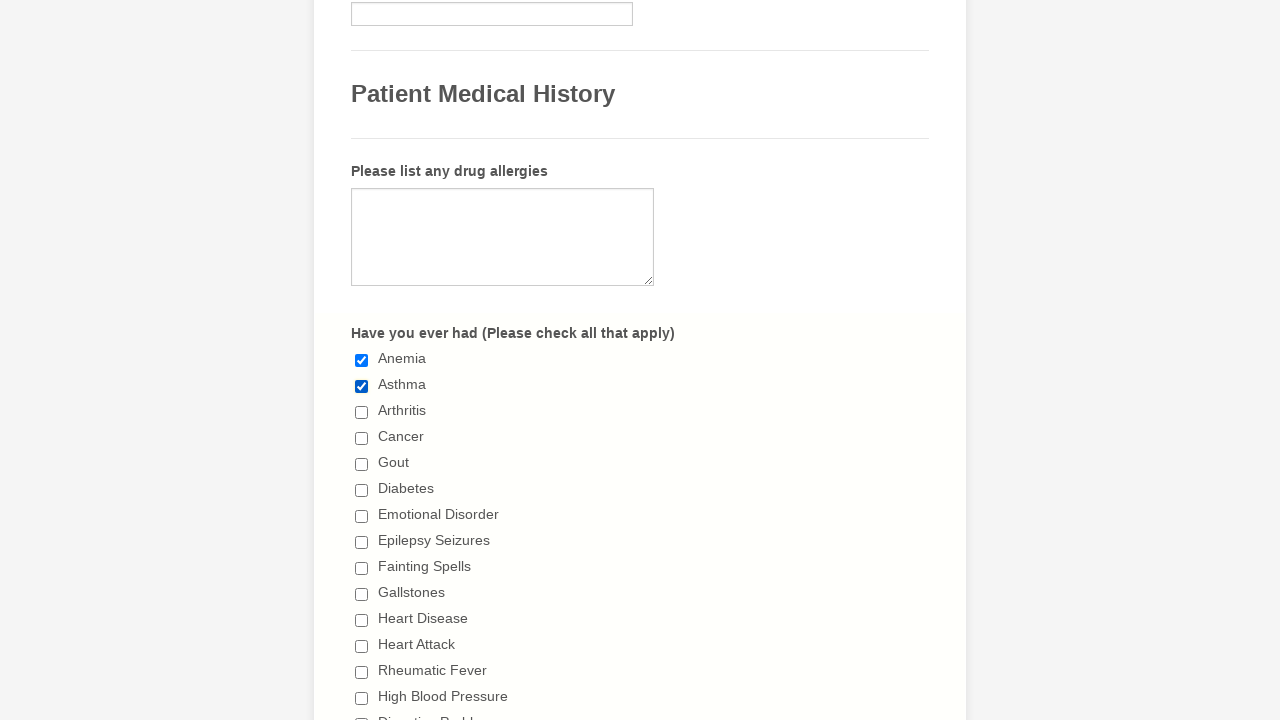

Waited 1 second for checkbox selection to complete
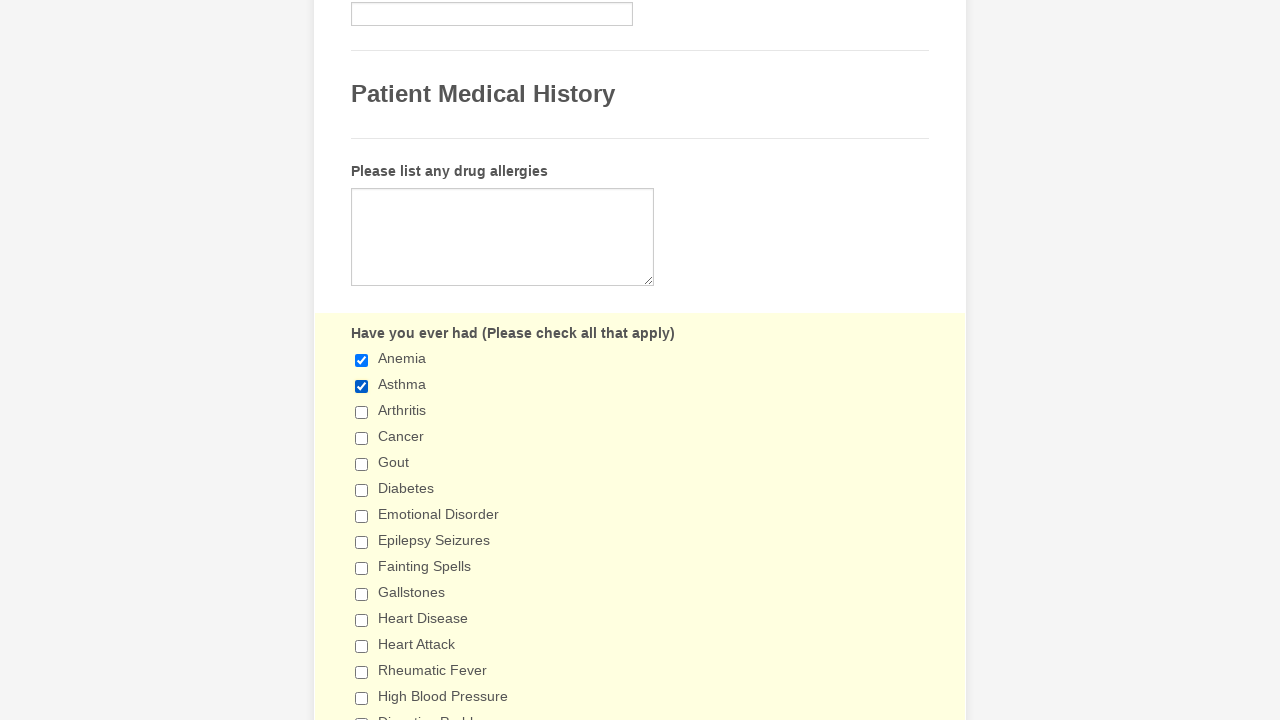

Clicked an unchecked checkbox to select it at (362, 412) on xpath=//input[@type='checkbox'] >> nth=2
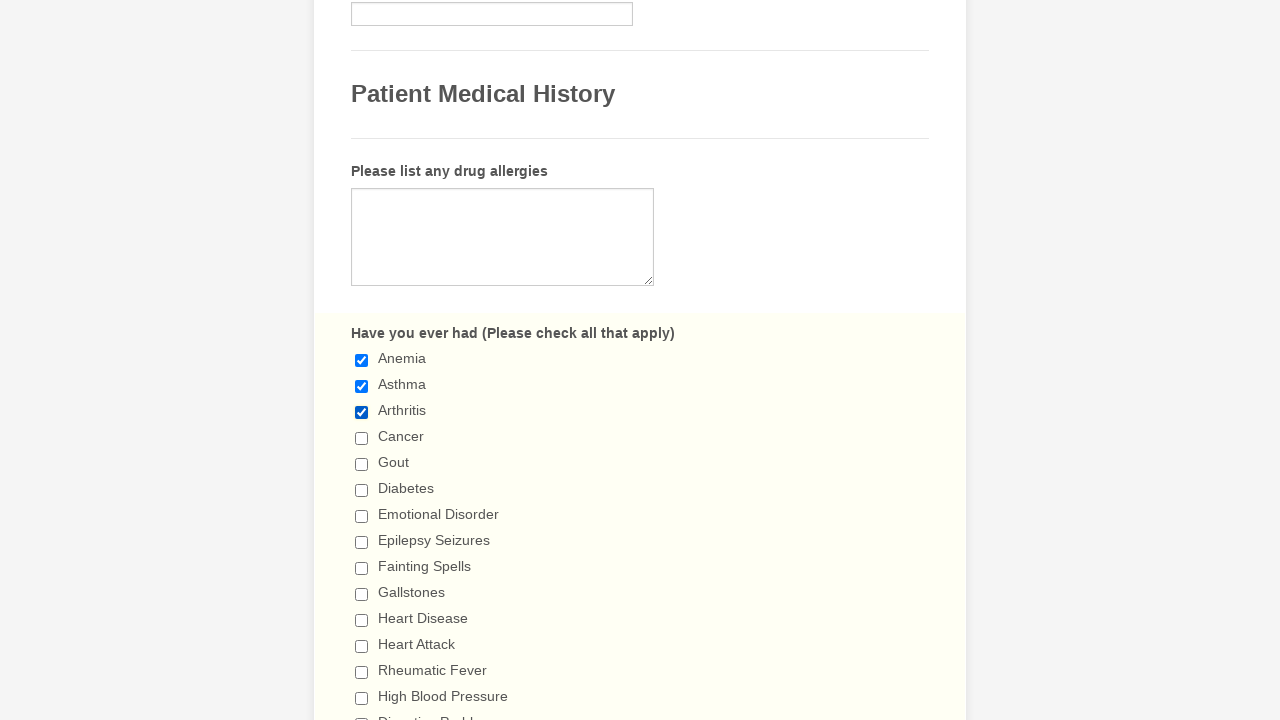

Waited 1 second for checkbox selection to complete
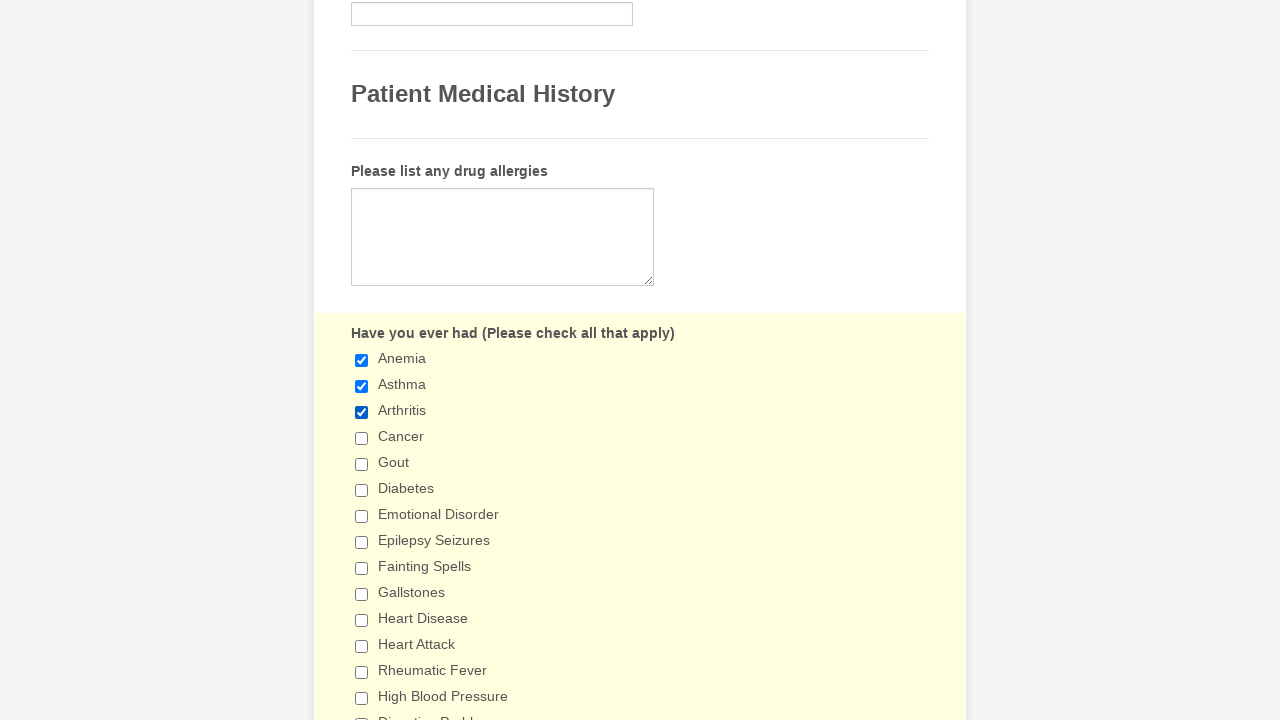

Clicked an unchecked checkbox to select it at (362, 438) on xpath=//input[@type='checkbox'] >> nth=3
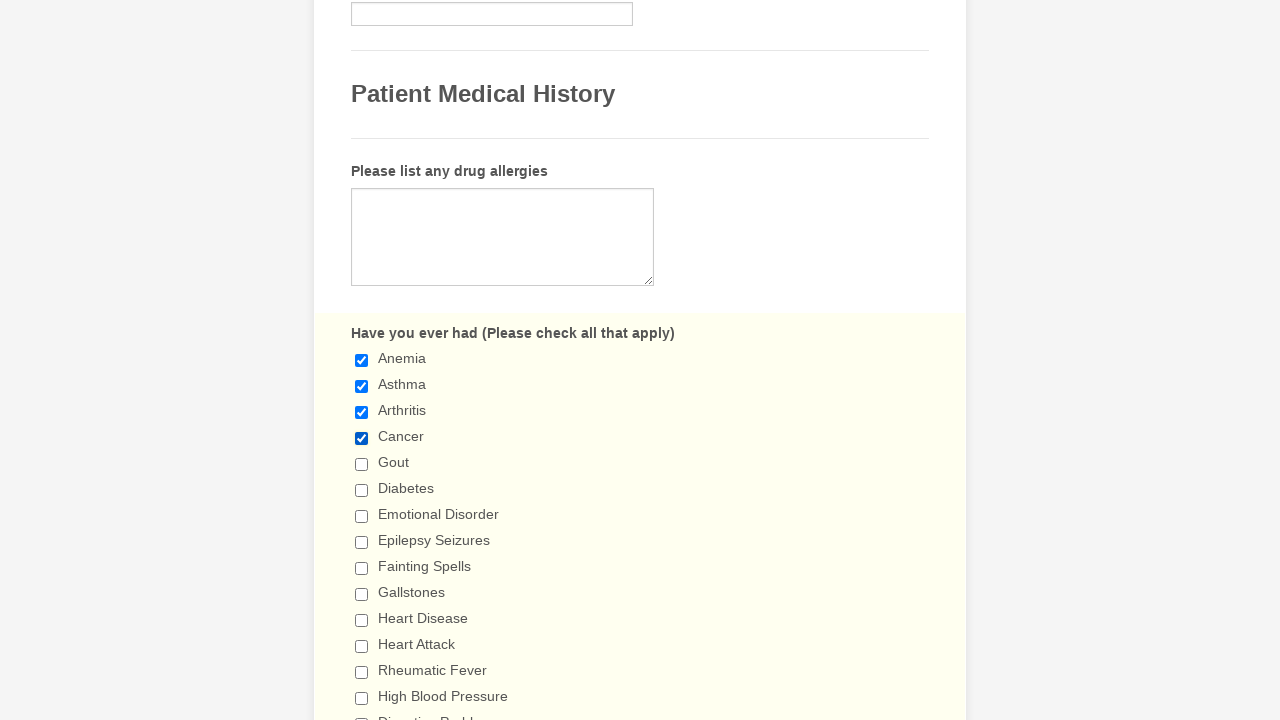

Waited 1 second for checkbox selection to complete
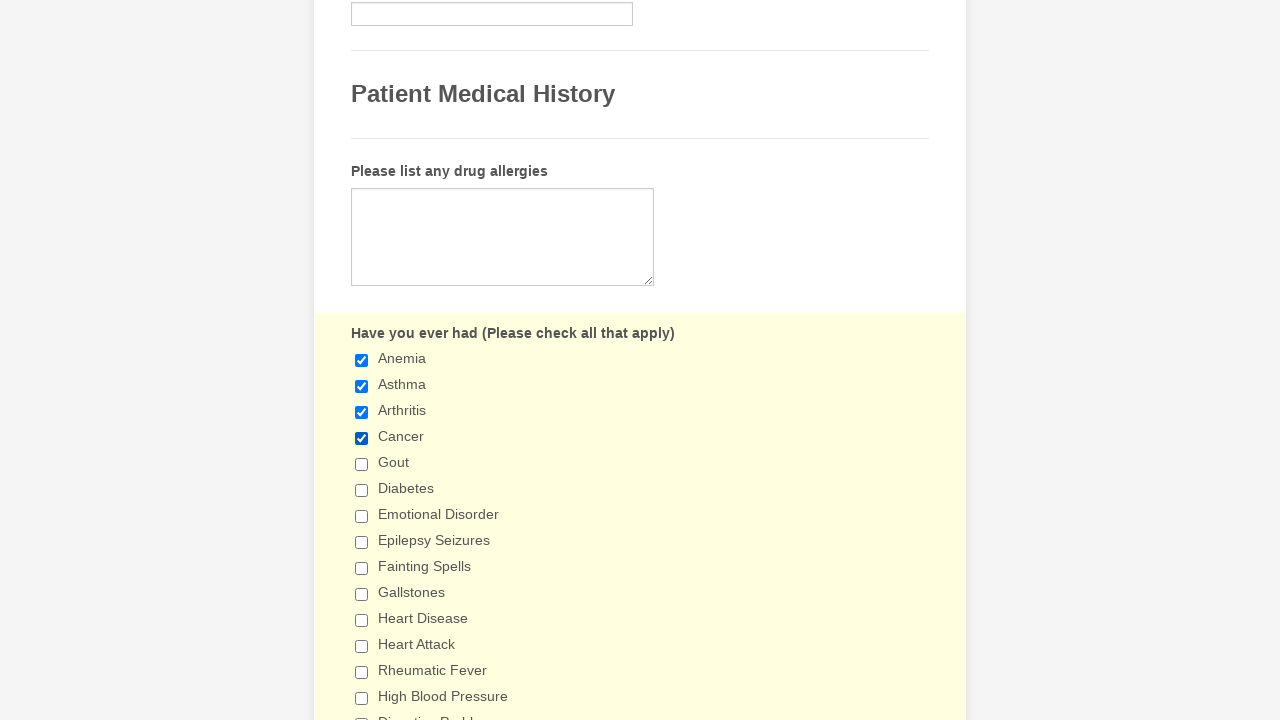

Clicked an unchecked checkbox to select it at (362, 464) on xpath=//input[@type='checkbox'] >> nth=4
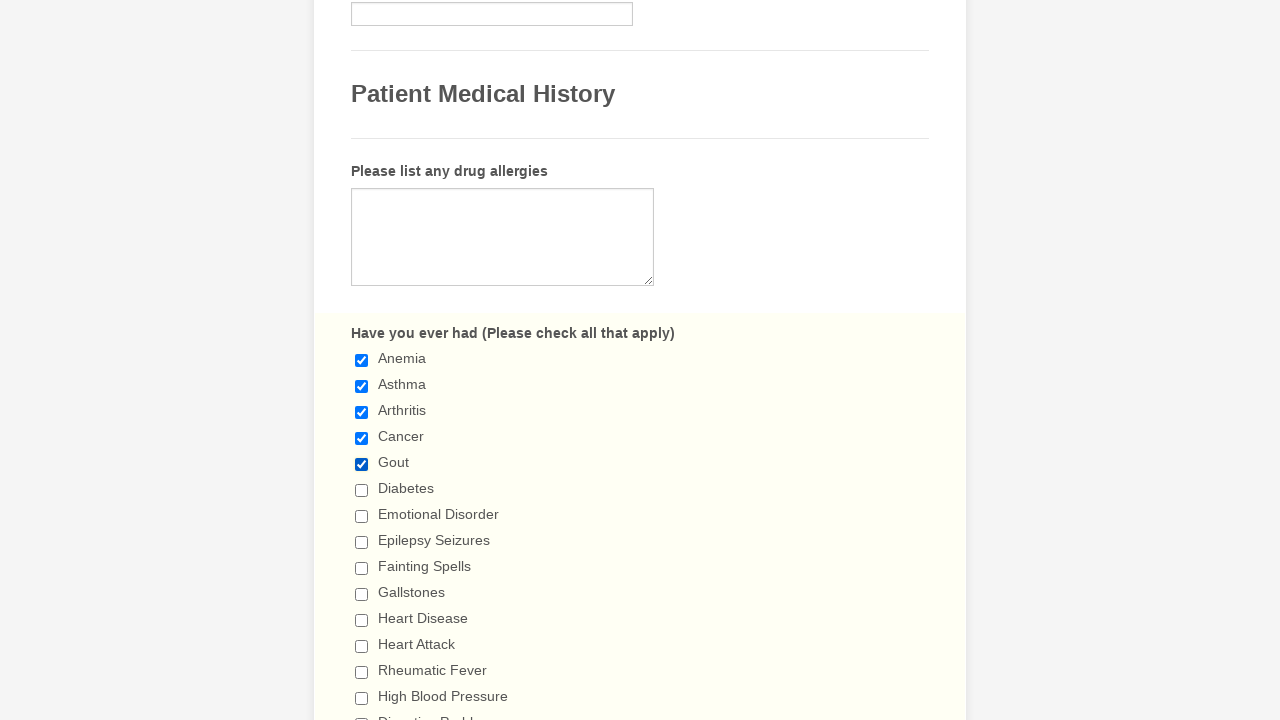

Waited 1 second for checkbox selection to complete
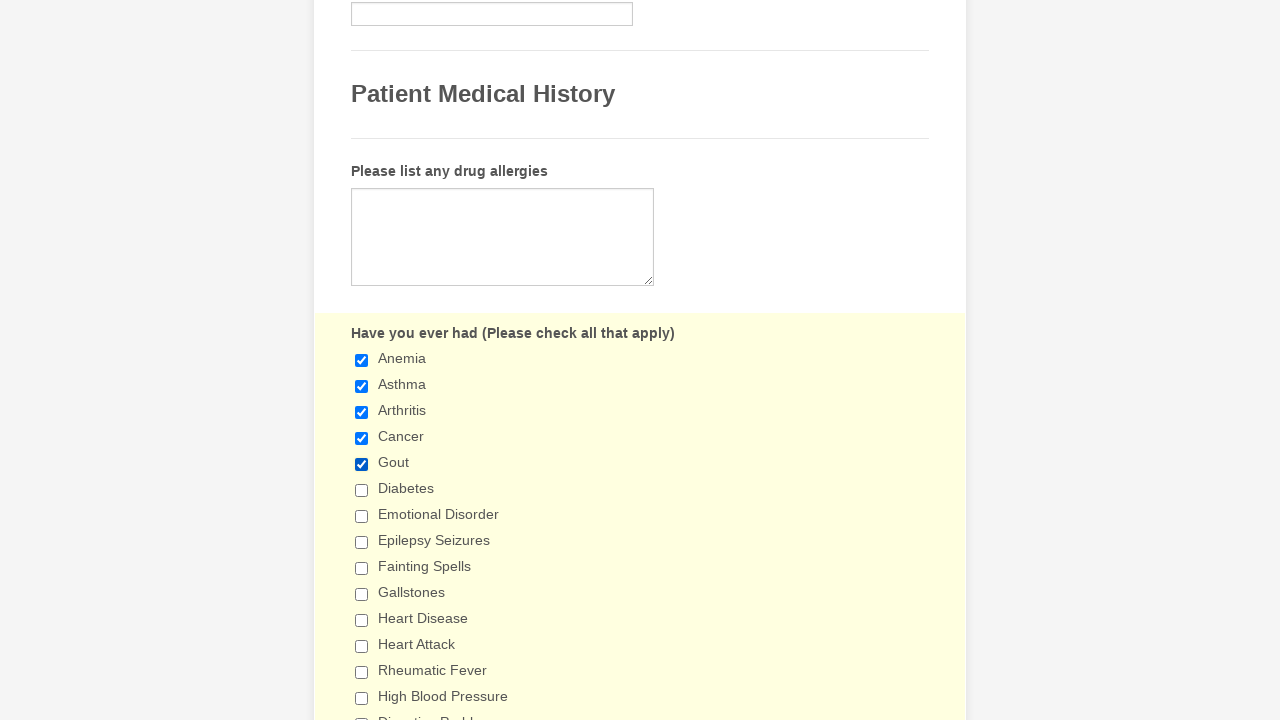

Clicked an unchecked checkbox to select it at (362, 490) on xpath=//input[@type='checkbox'] >> nth=5
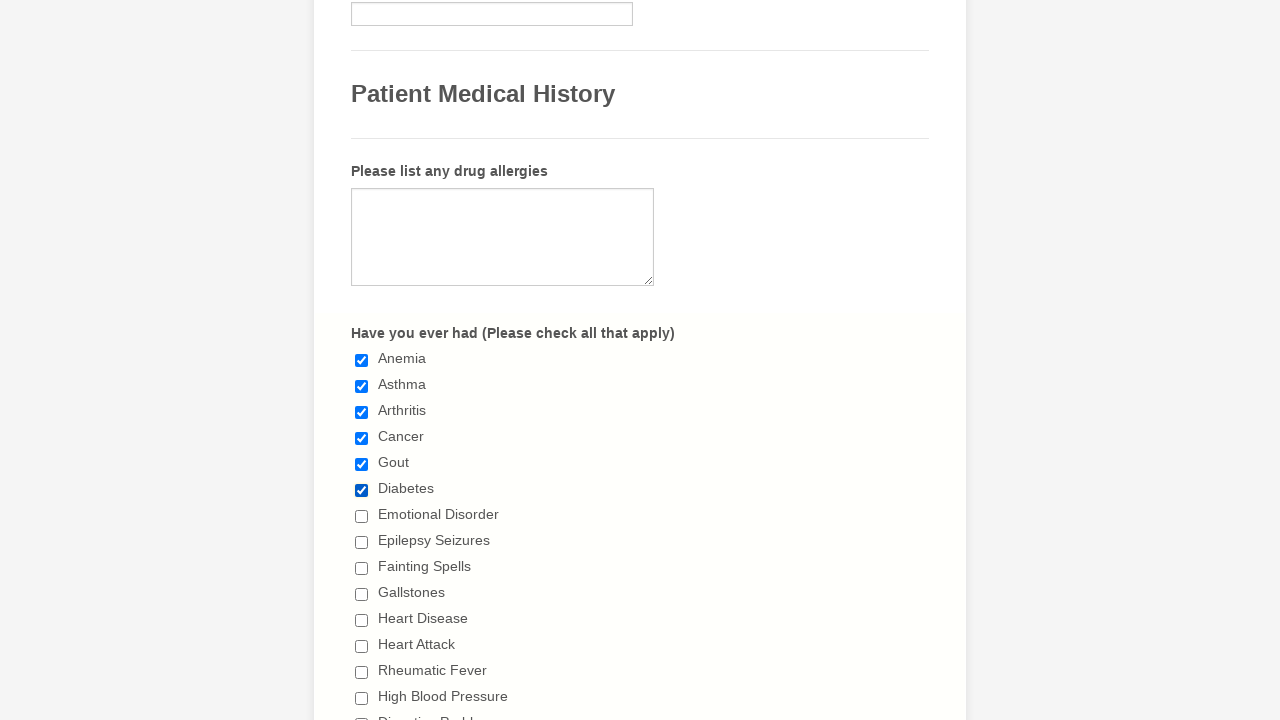

Waited 1 second for checkbox selection to complete
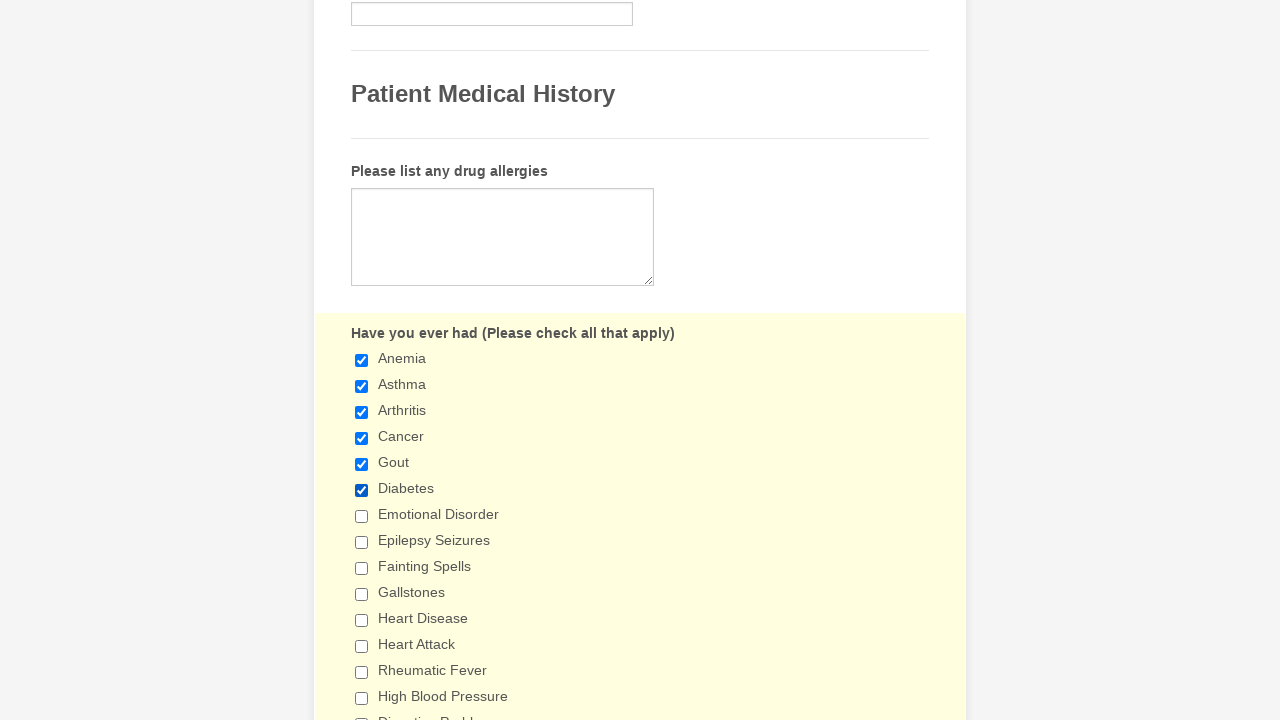

Clicked an unchecked checkbox to select it at (362, 516) on xpath=//input[@type='checkbox'] >> nth=6
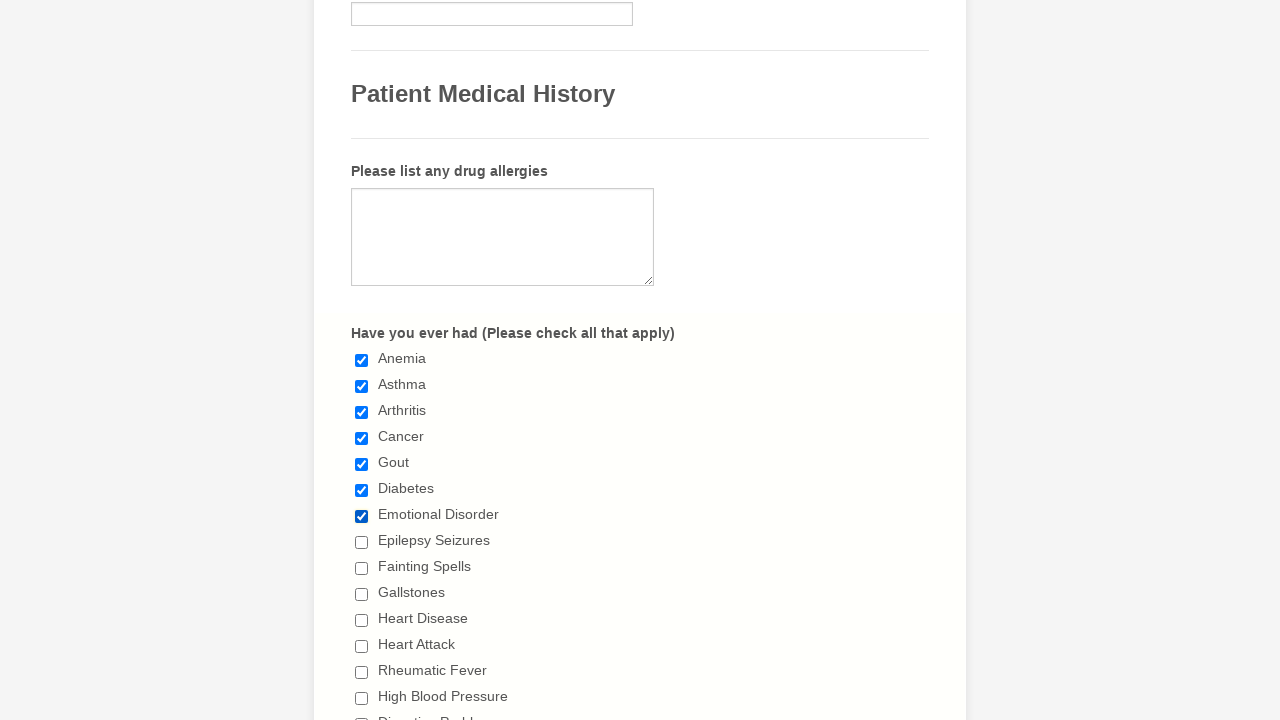

Waited 1 second for checkbox selection to complete
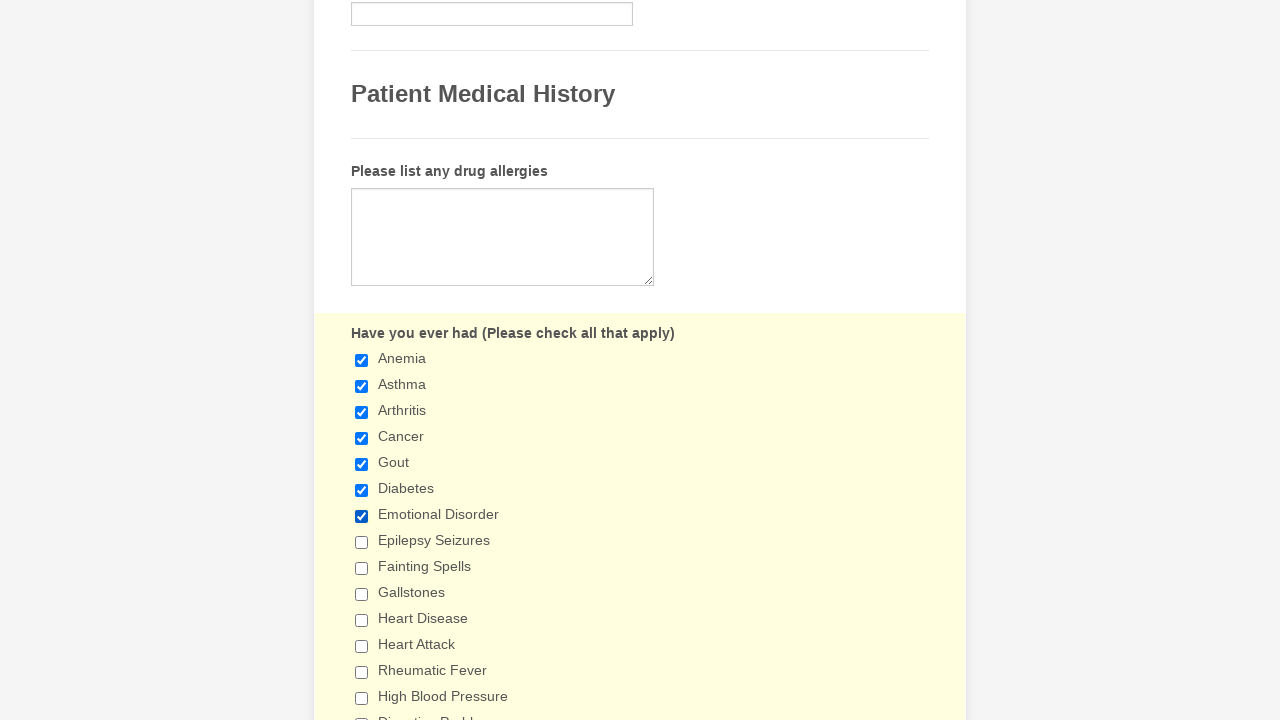

Clicked an unchecked checkbox to select it at (362, 542) on xpath=//input[@type='checkbox'] >> nth=7
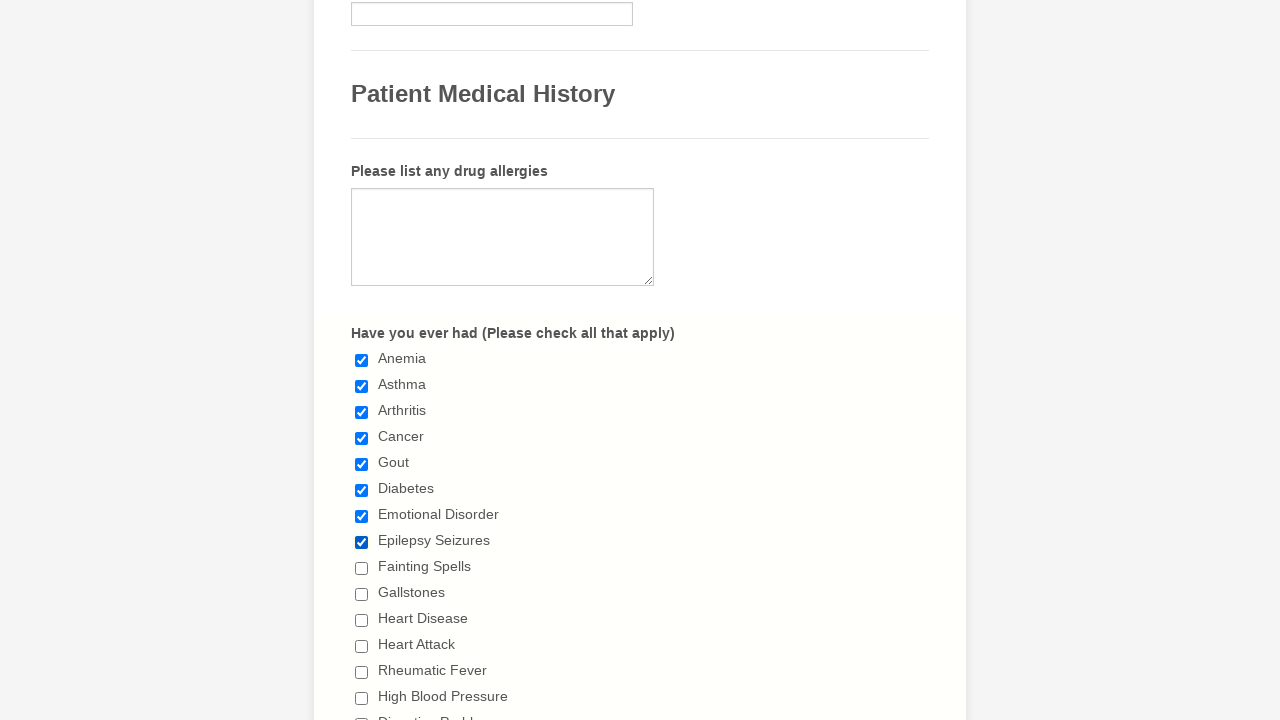

Waited 1 second for checkbox selection to complete
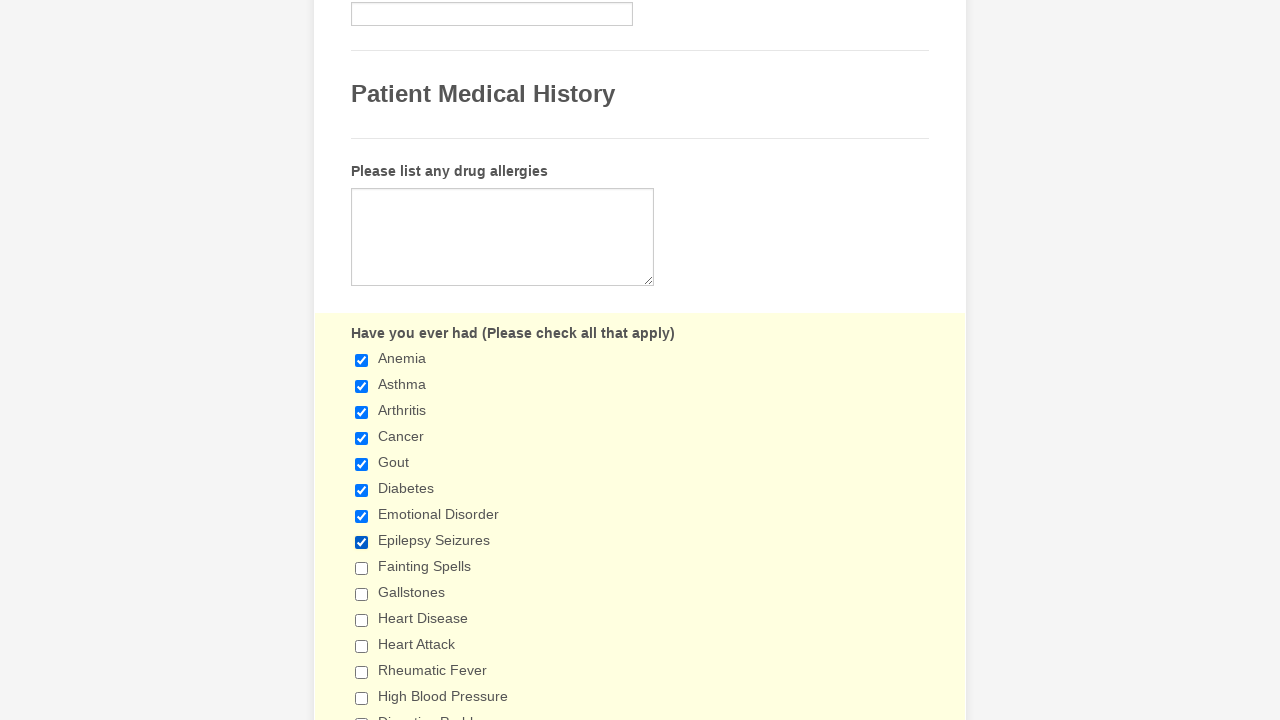

Clicked an unchecked checkbox to select it at (362, 568) on xpath=//input[@type='checkbox'] >> nth=8
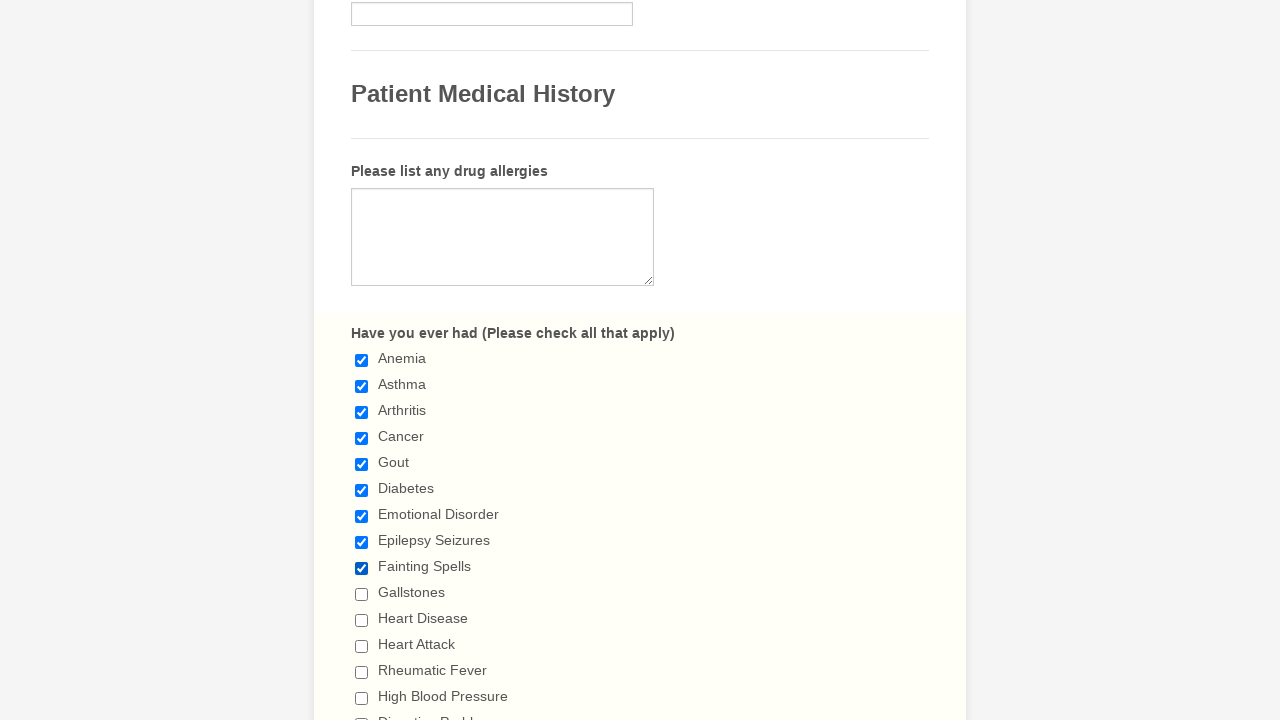

Waited 1 second for checkbox selection to complete
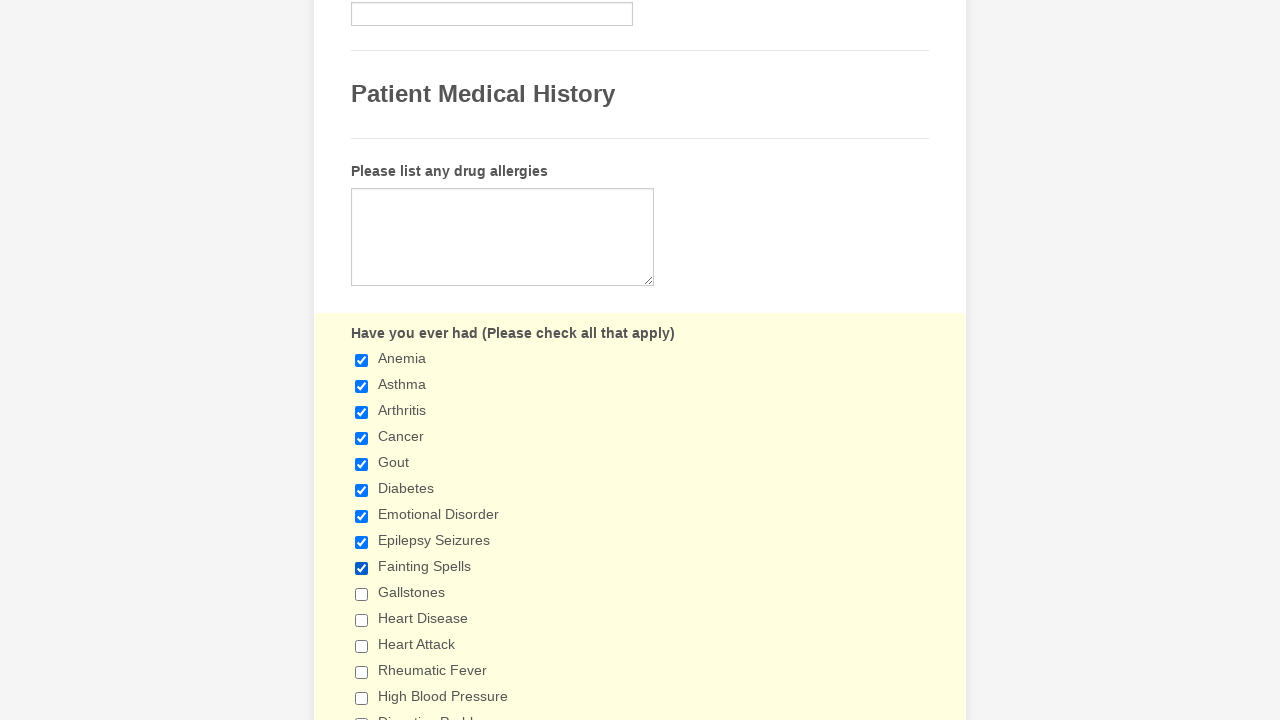

Clicked an unchecked checkbox to select it at (362, 594) on xpath=//input[@type='checkbox'] >> nth=9
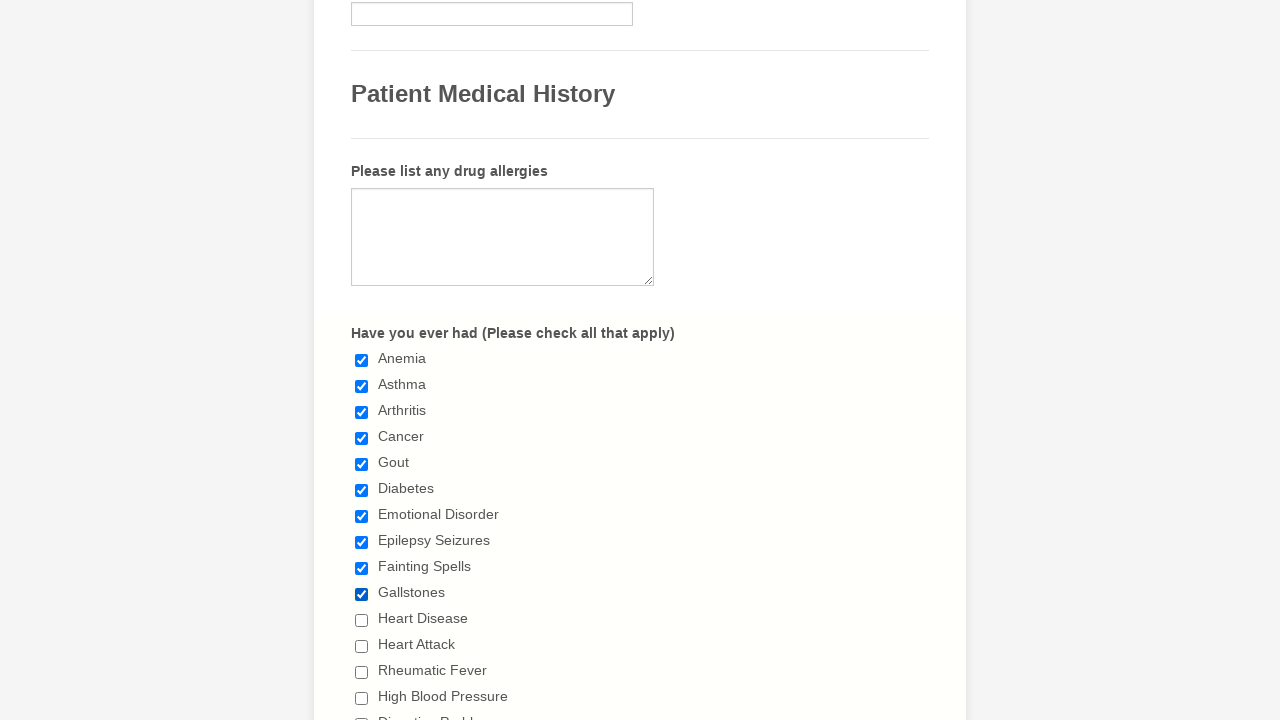

Waited 1 second for checkbox selection to complete
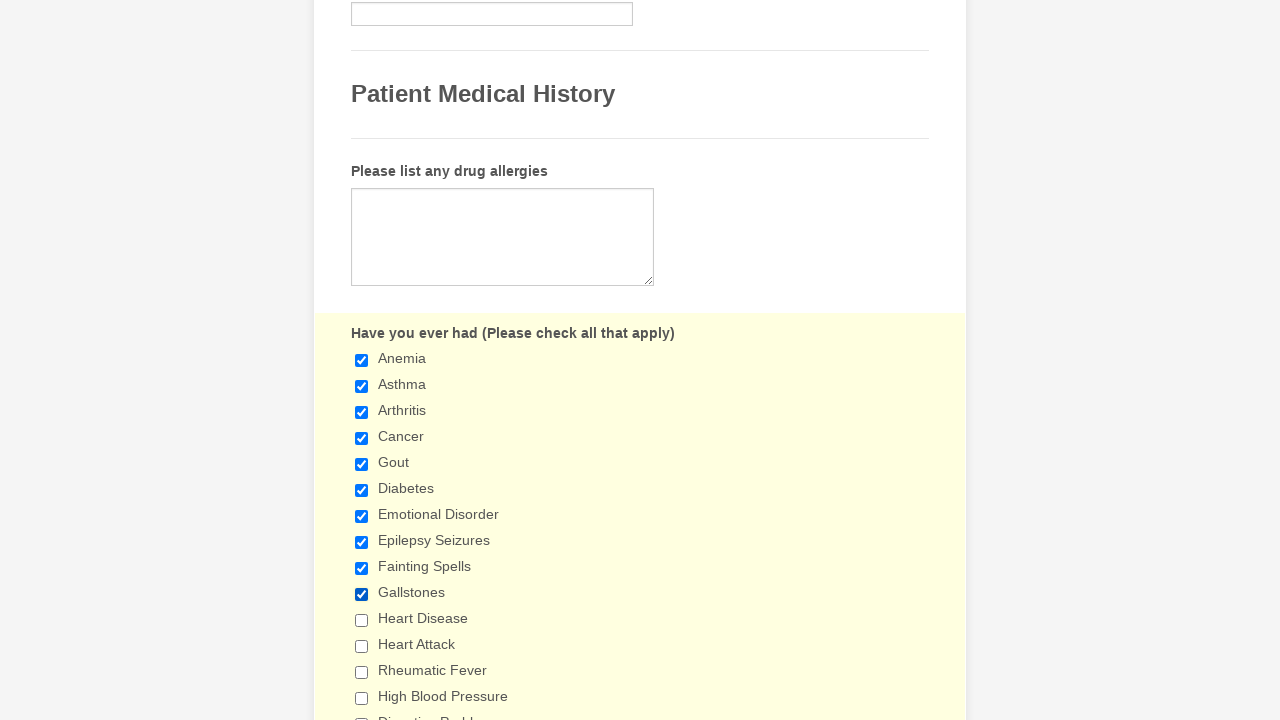

Clicked an unchecked checkbox to select it at (362, 620) on xpath=//input[@type='checkbox'] >> nth=10
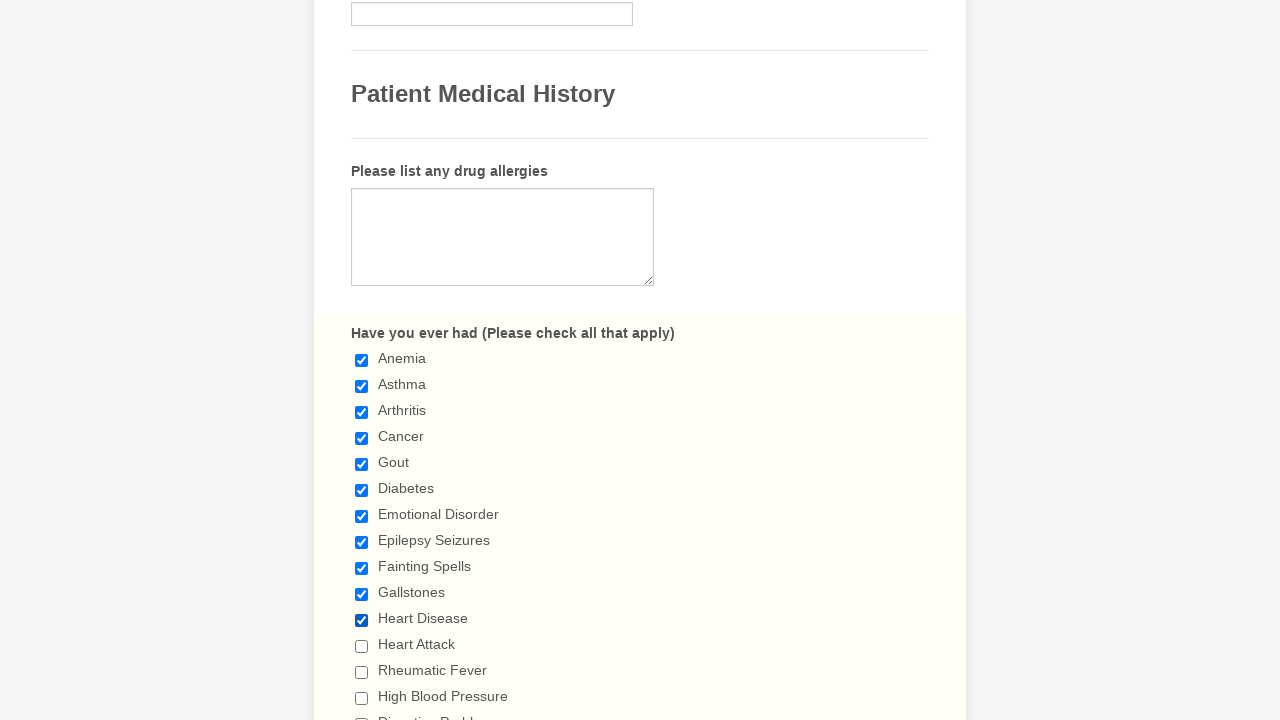

Waited 1 second for checkbox selection to complete
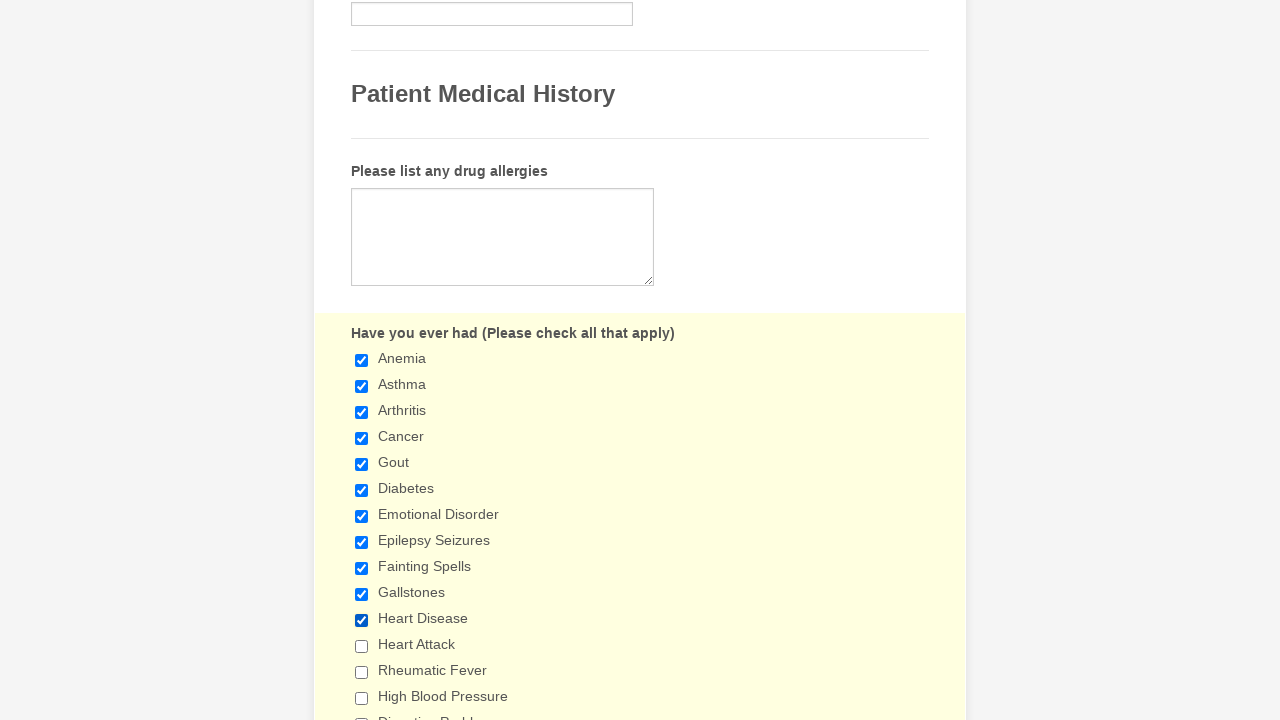

Clicked an unchecked checkbox to select it at (362, 646) on xpath=//input[@type='checkbox'] >> nth=11
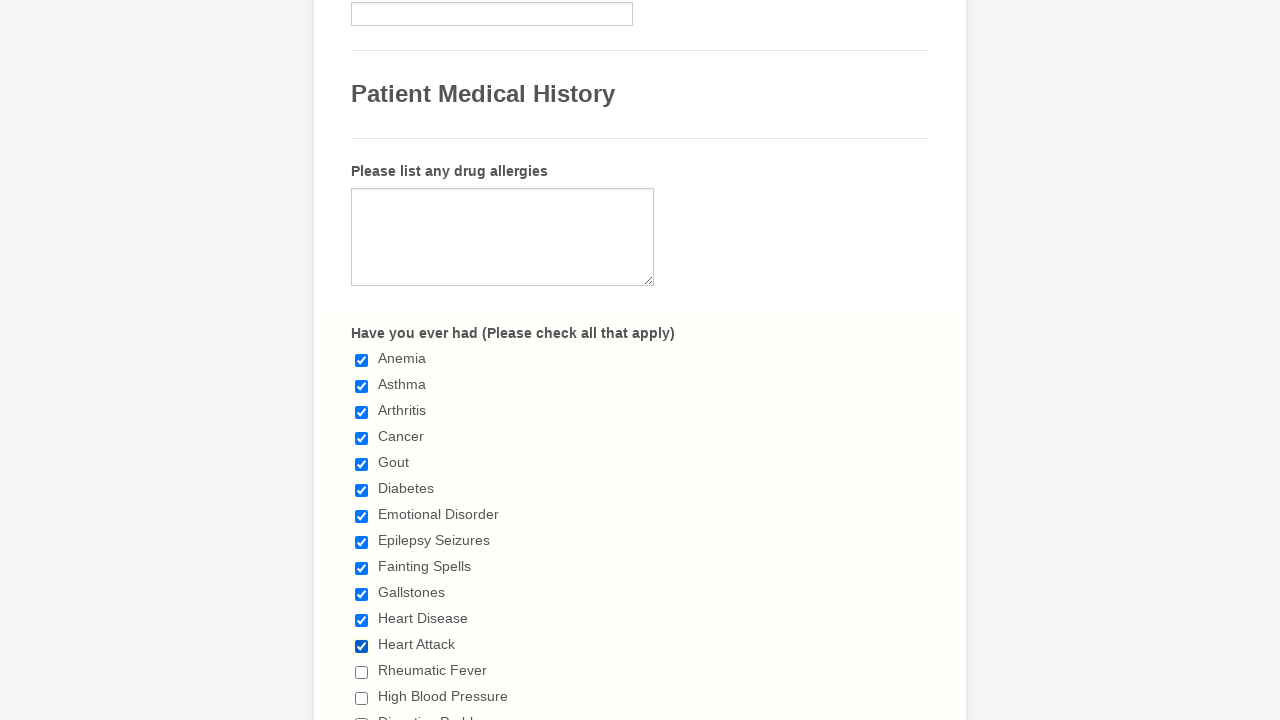

Waited 1 second for checkbox selection to complete
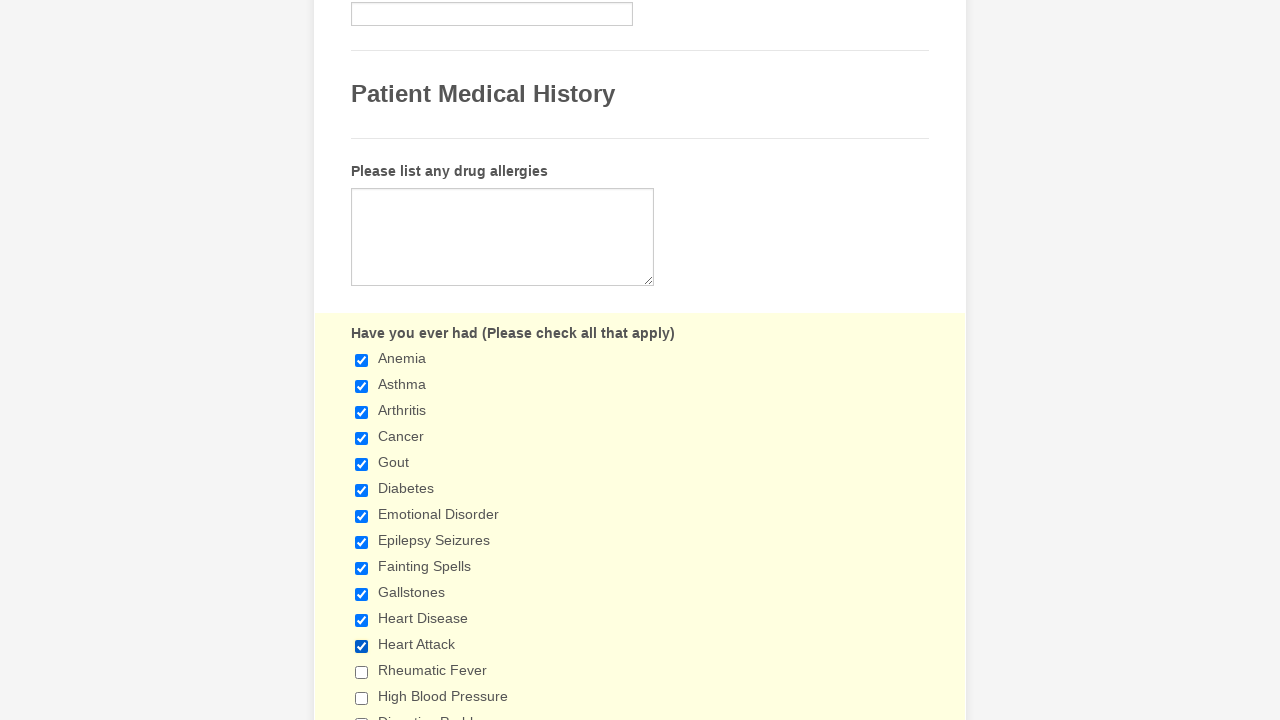

Clicked an unchecked checkbox to select it at (362, 672) on xpath=//input[@type='checkbox'] >> nth=12
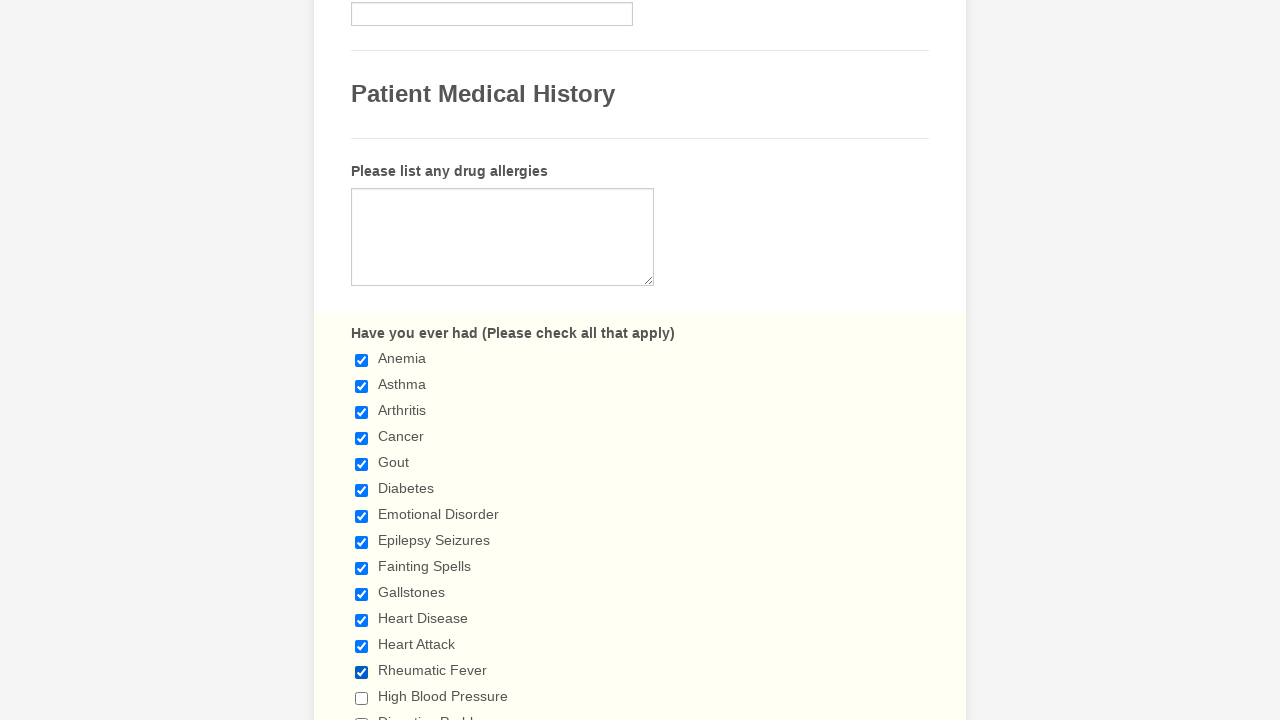

Waited 1 second for checkbox selection to complete
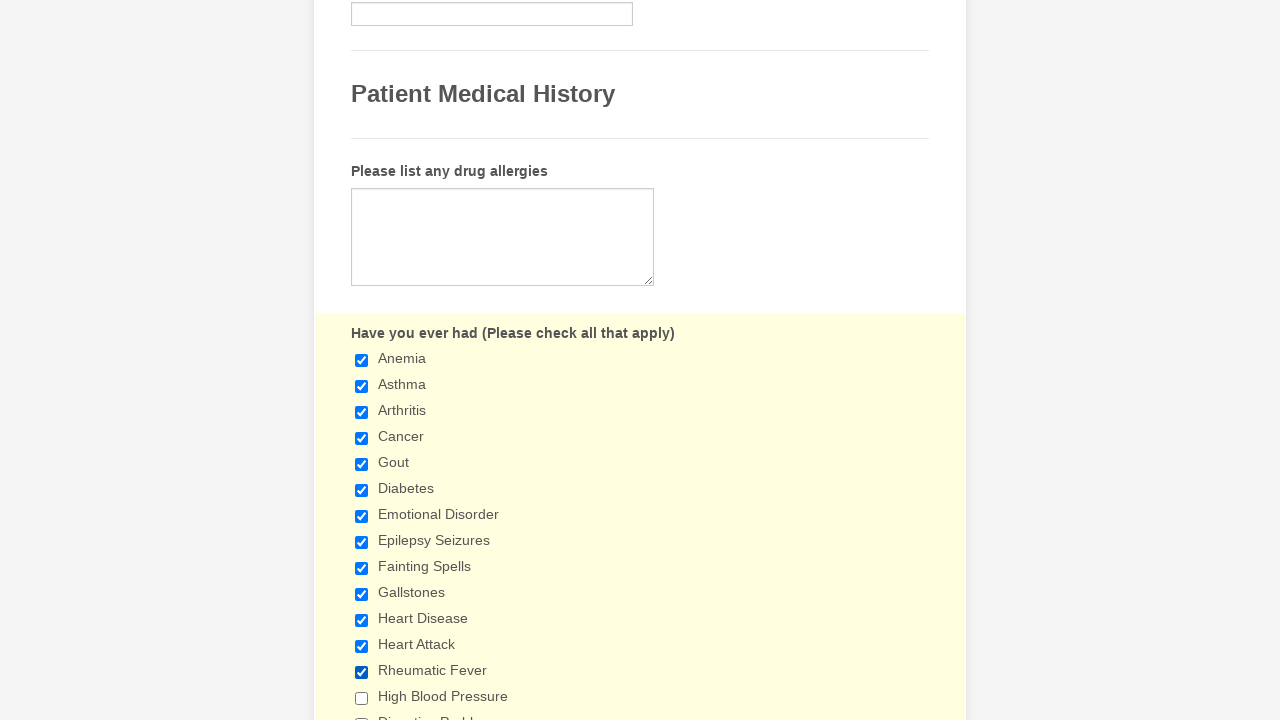

Clicked an unchecked checkbox to select it at (362, 698) on xpath=//input[@type='checkbox'] >> nth=13
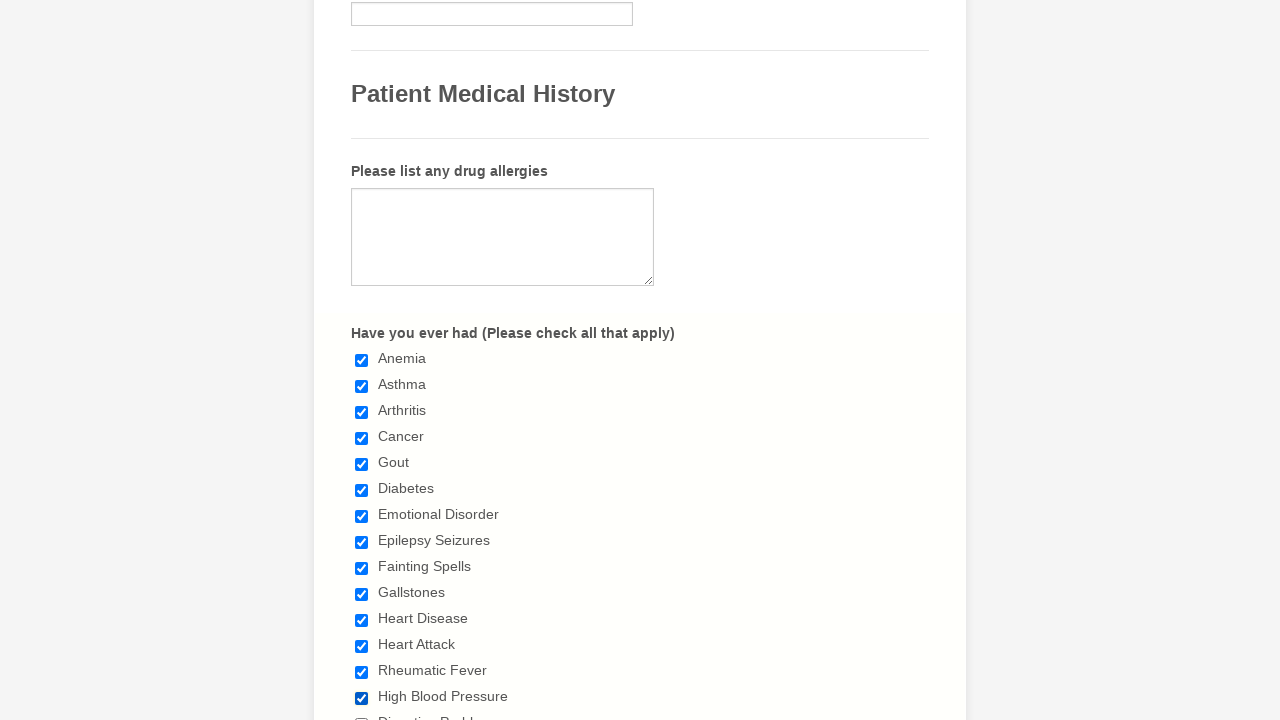

Waited 1 second for checkbox selection to complete
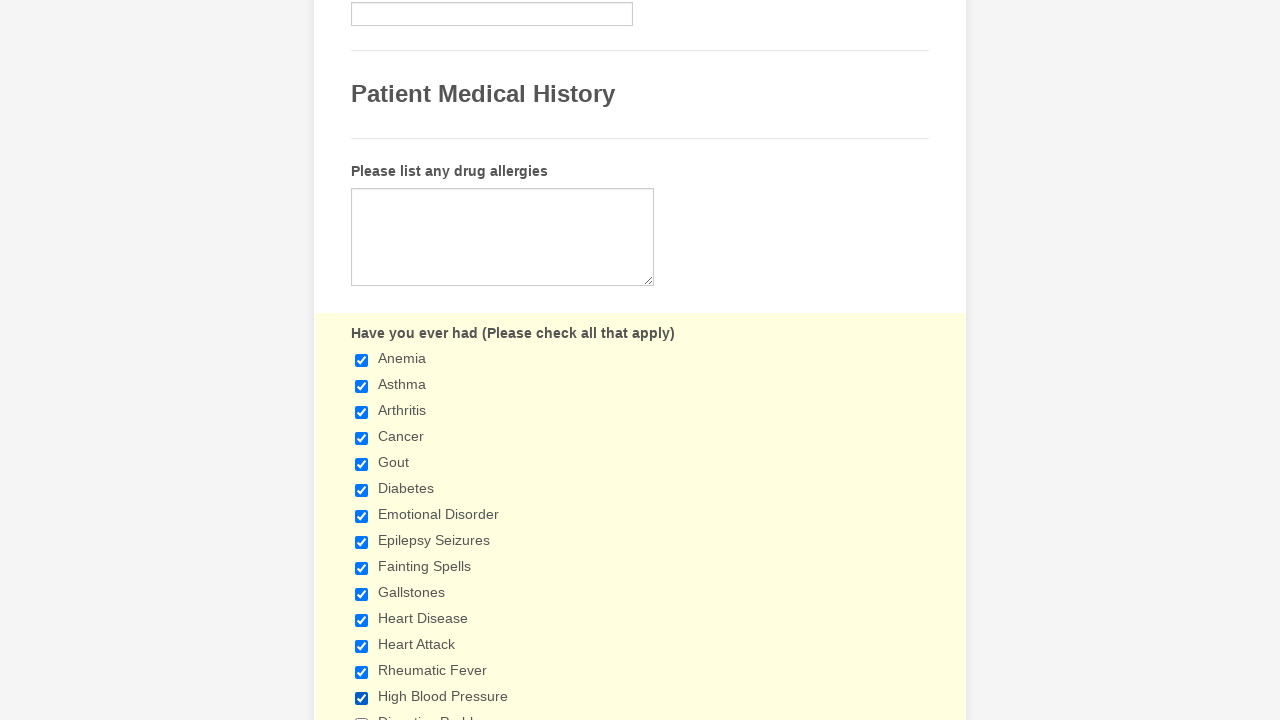

Clicked an unchecked checkbox to select it at (362, 714) on xpath=//input[@type='checkbox'] >> nth=14
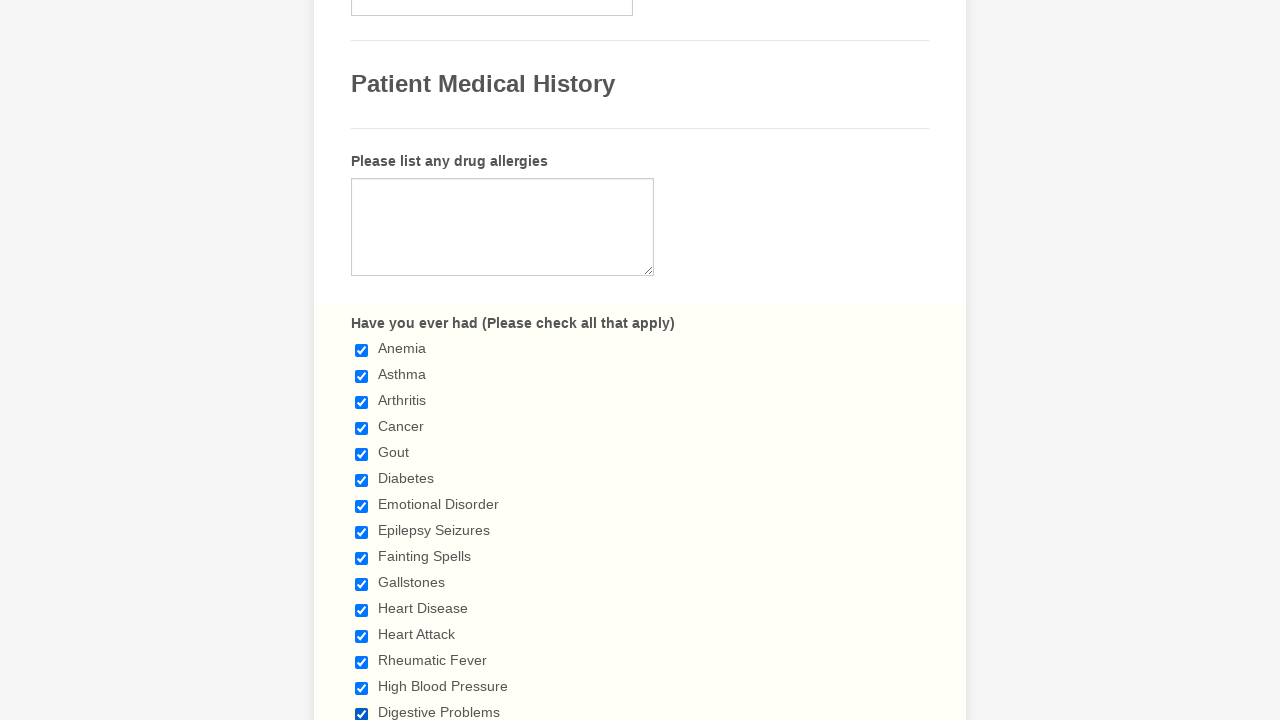

Waited 1 second for checkbox selection to complete
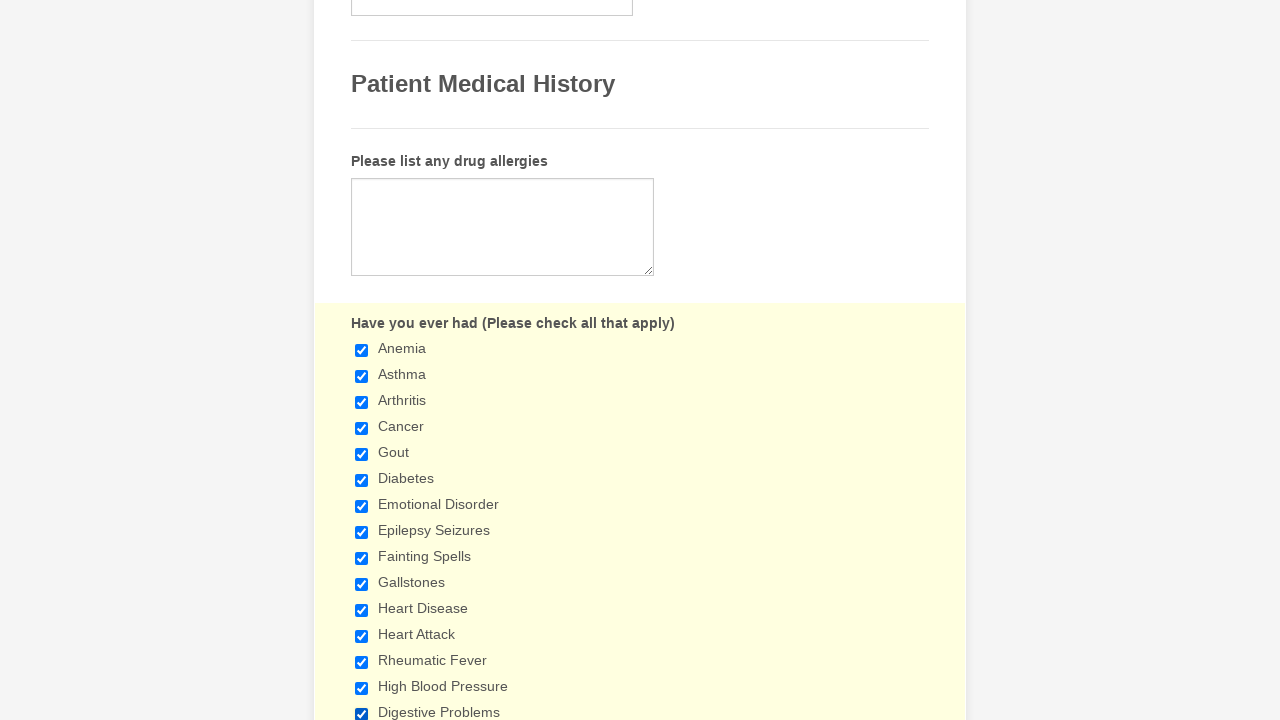

Clicked an unchecked checkbox to select it at (362, 360) on xpath=//input[@type='checkbox'] >> nth=15
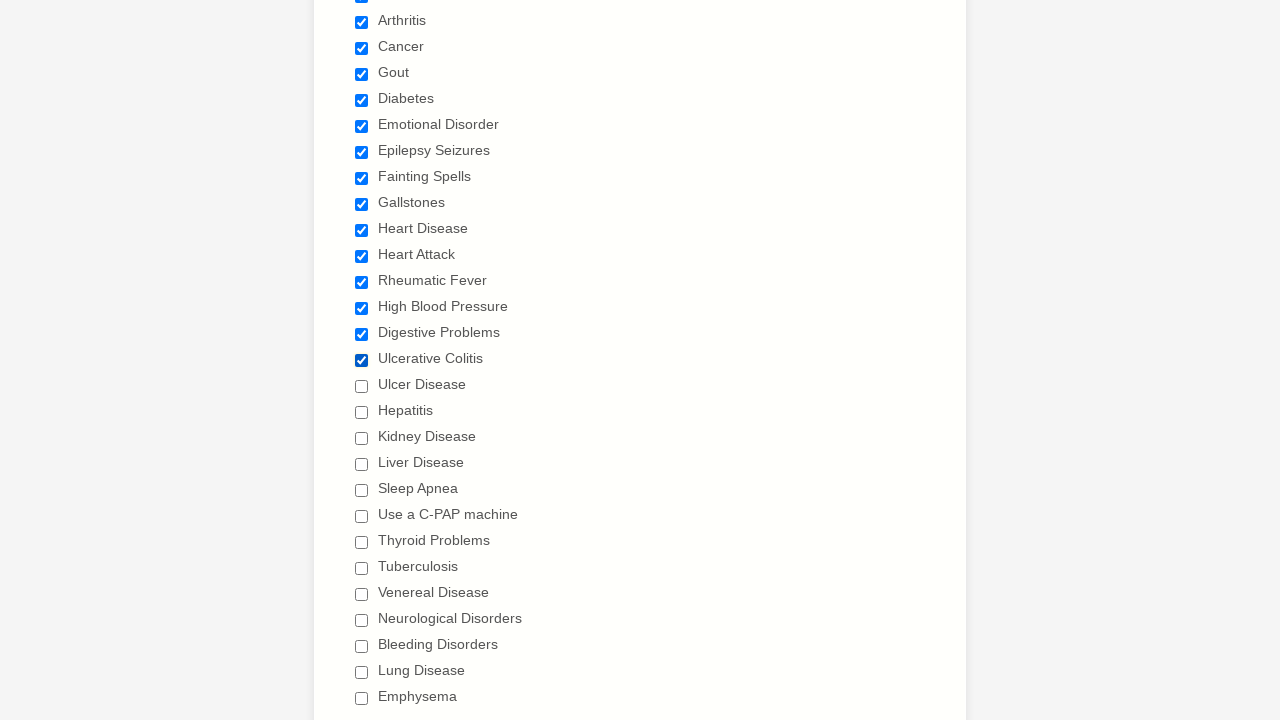

Waited 1 second for checkbox selection to complete
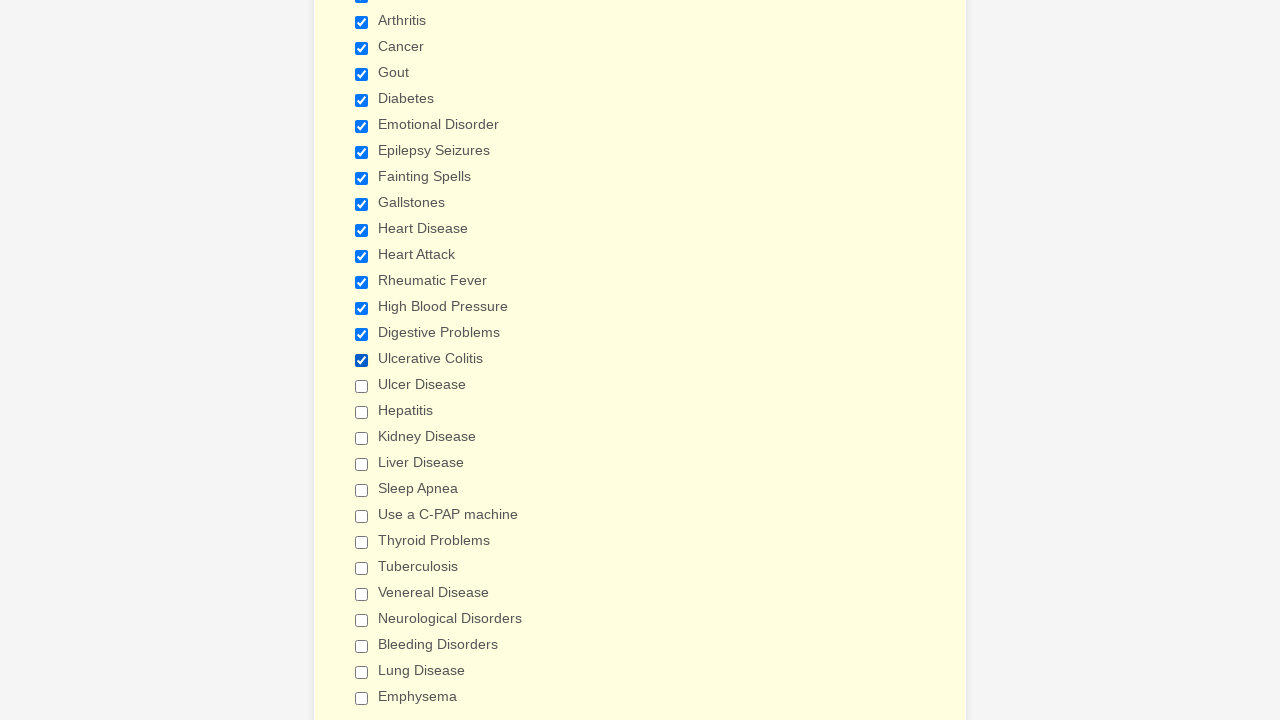

Clicked an unchecked checkbox to select it at (362, 386) on xpath=//input[@type='checkbox'] >> nth=16
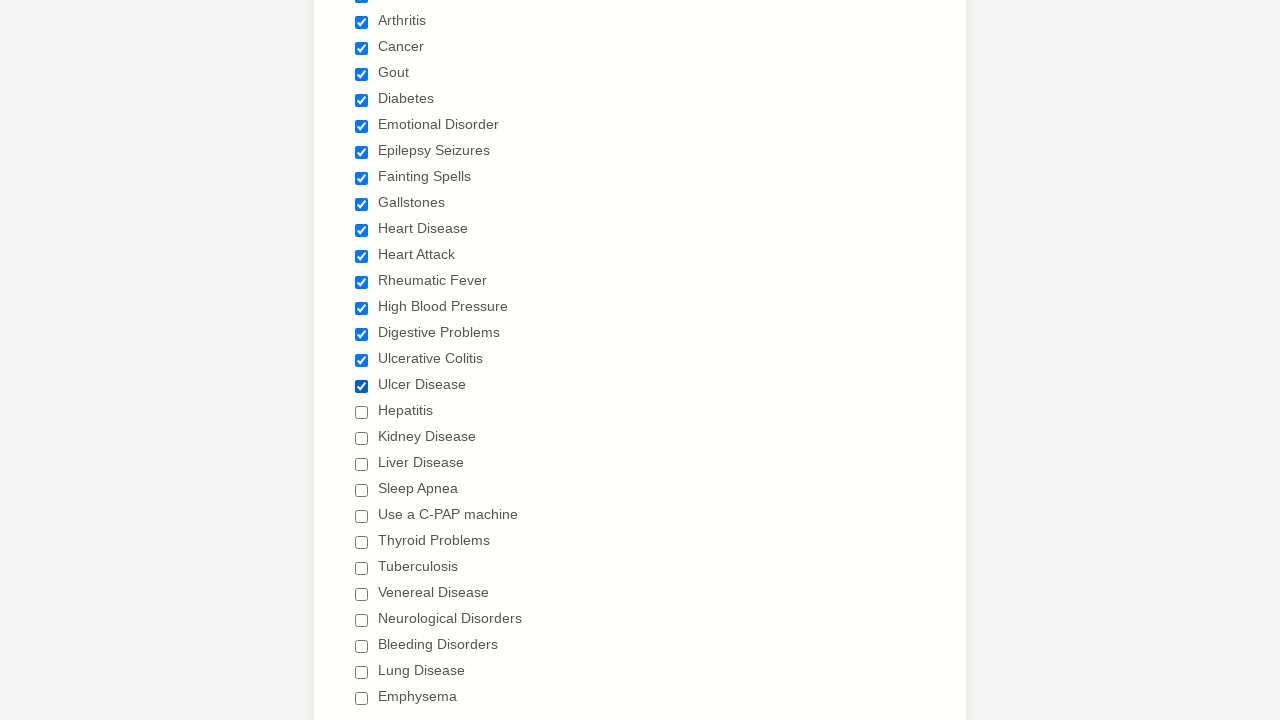

Waited 1 second for checkbox selection to complete
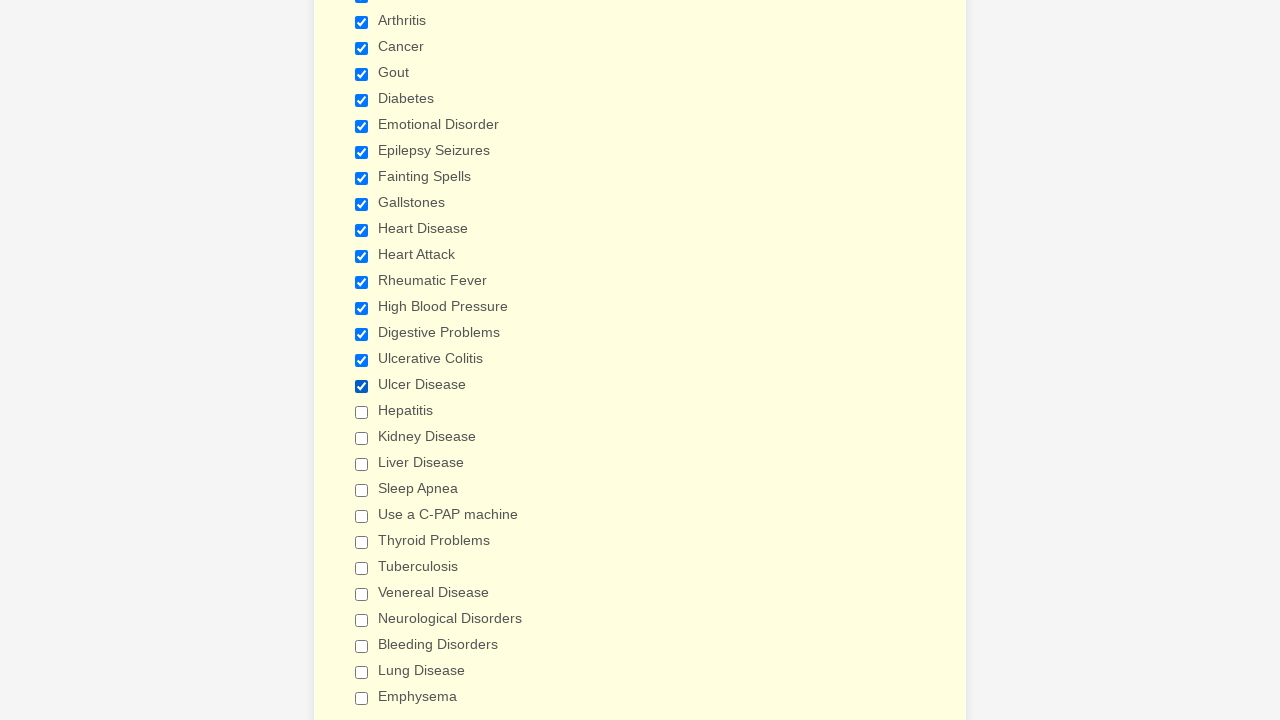

Clicked an unchecked checkbox to select it at (362, 412) on xpath=//input[@type='checkbox'] >> nth=17
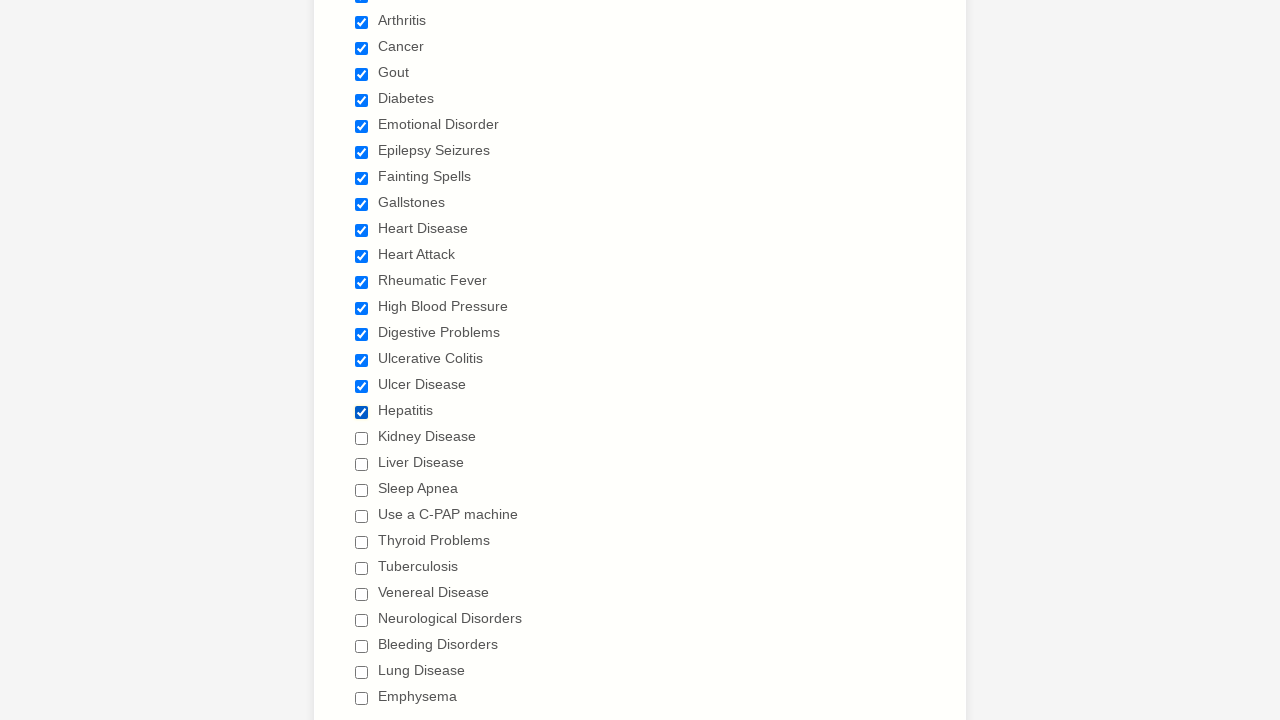

Waited 1 second for checkbox selection to complete
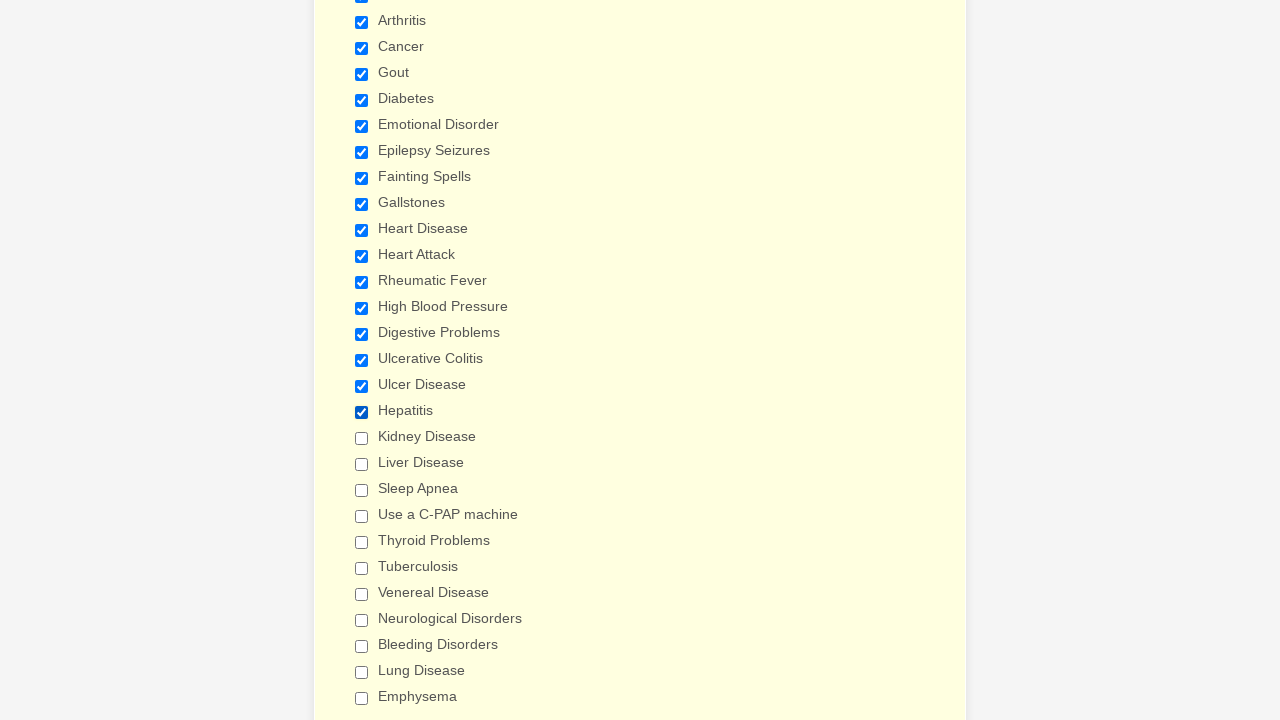

Clicked an unchecked checkbox to select it at (362, 438) on xpath=//input[@type='checkbox'] >> nth=18
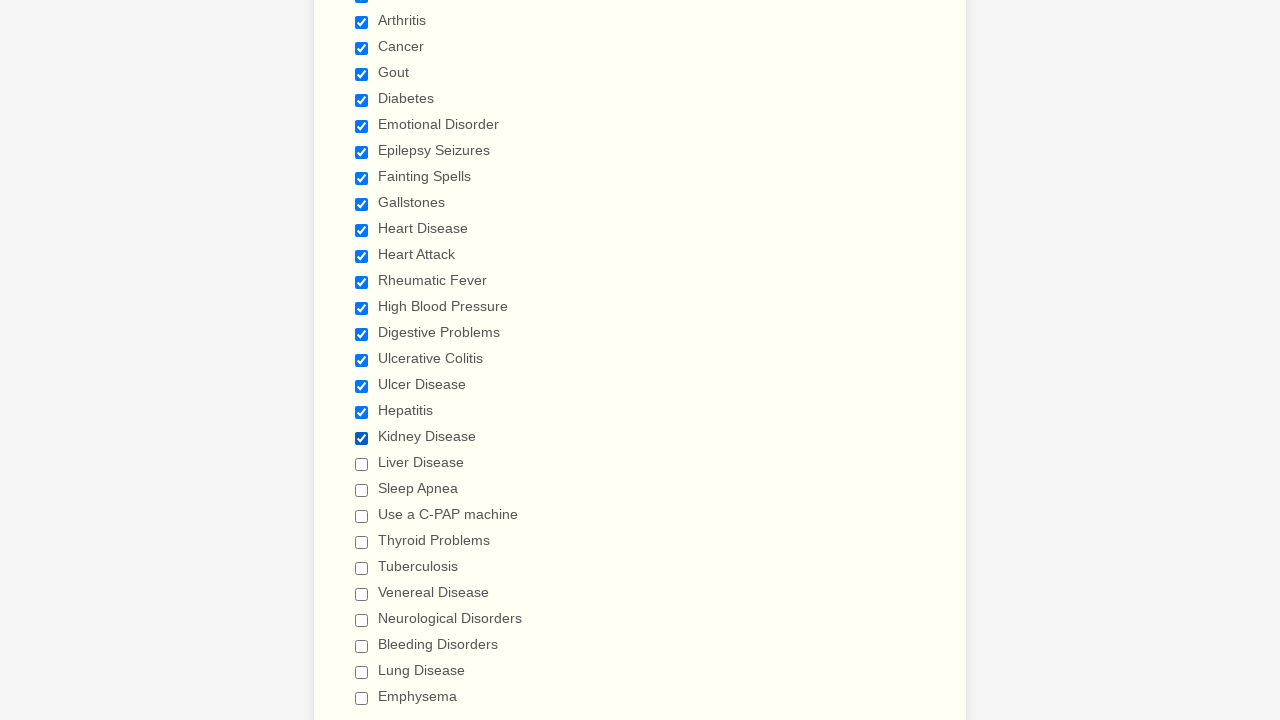

Waited 1 second for checkbox selection to complete
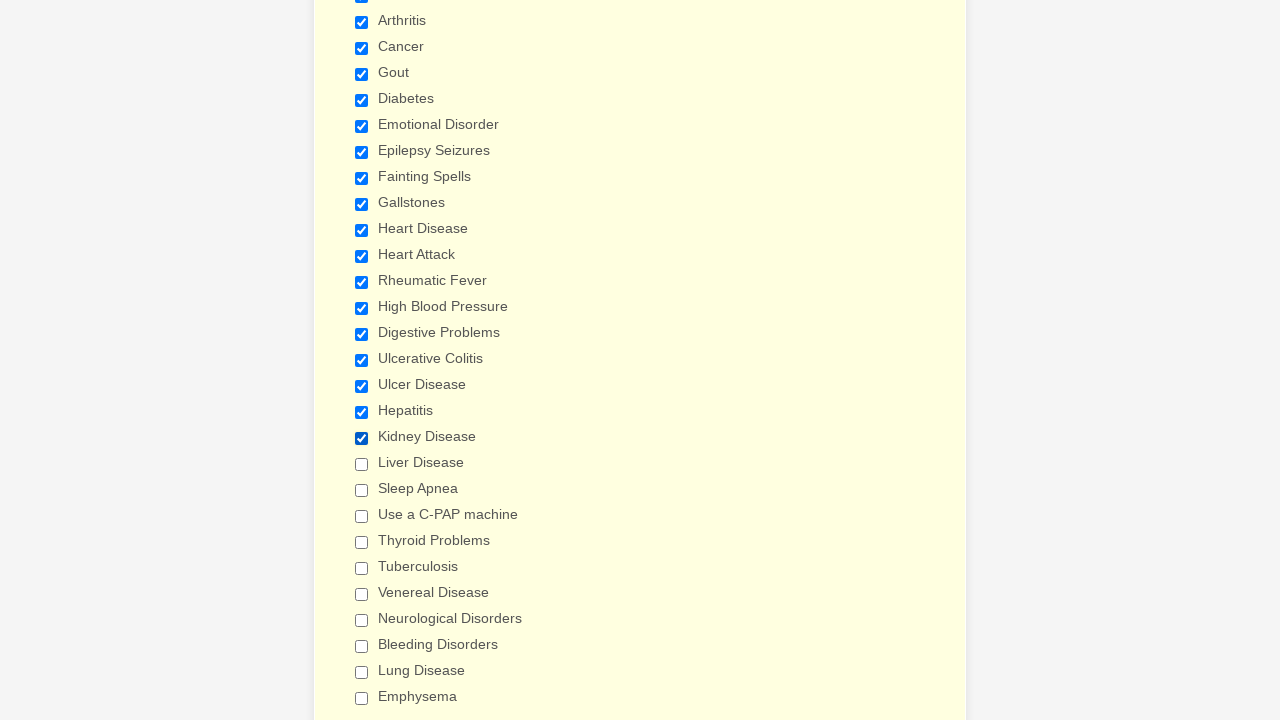

Clicked an unchecked checkbox to select it at (362, 464) on xpath=//input[@type='checkbox'] >> nth=19
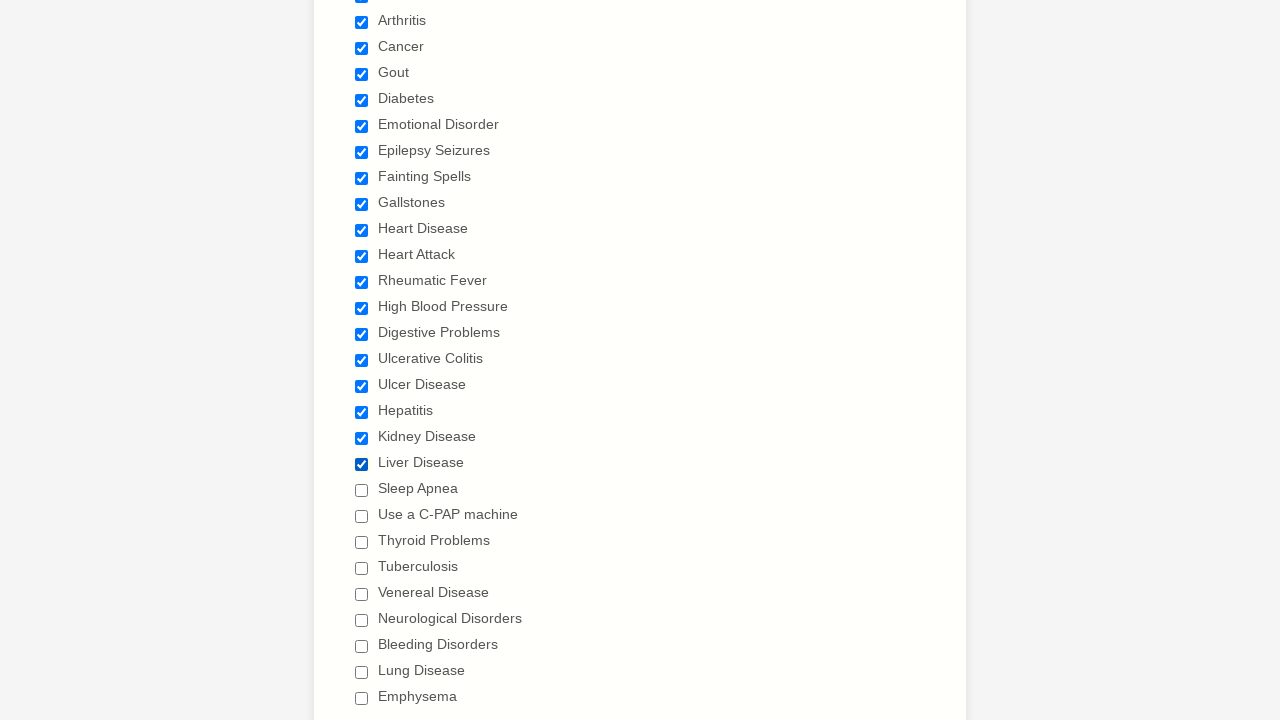

Waited 1 second for checkbox selection to complete
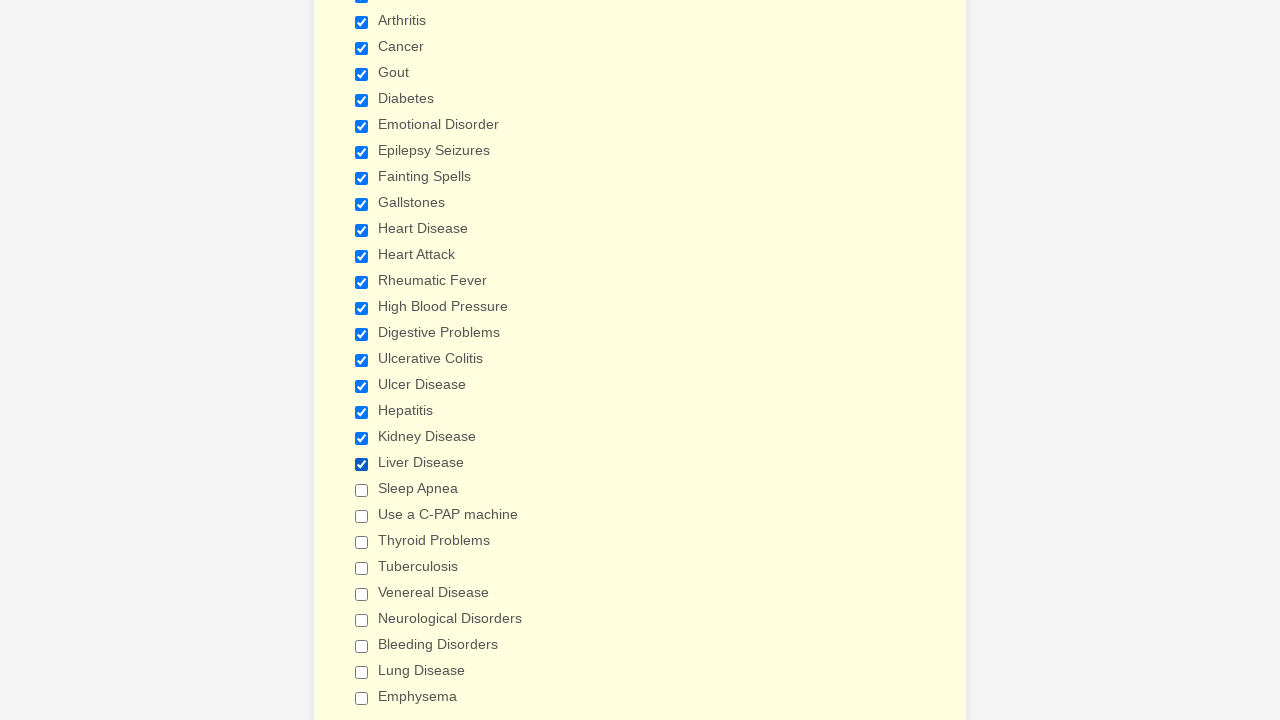

Clicked an unchecked checkbox to select it at (362, 490) on xpath=//input[@type='checkbox'] >> nth=20
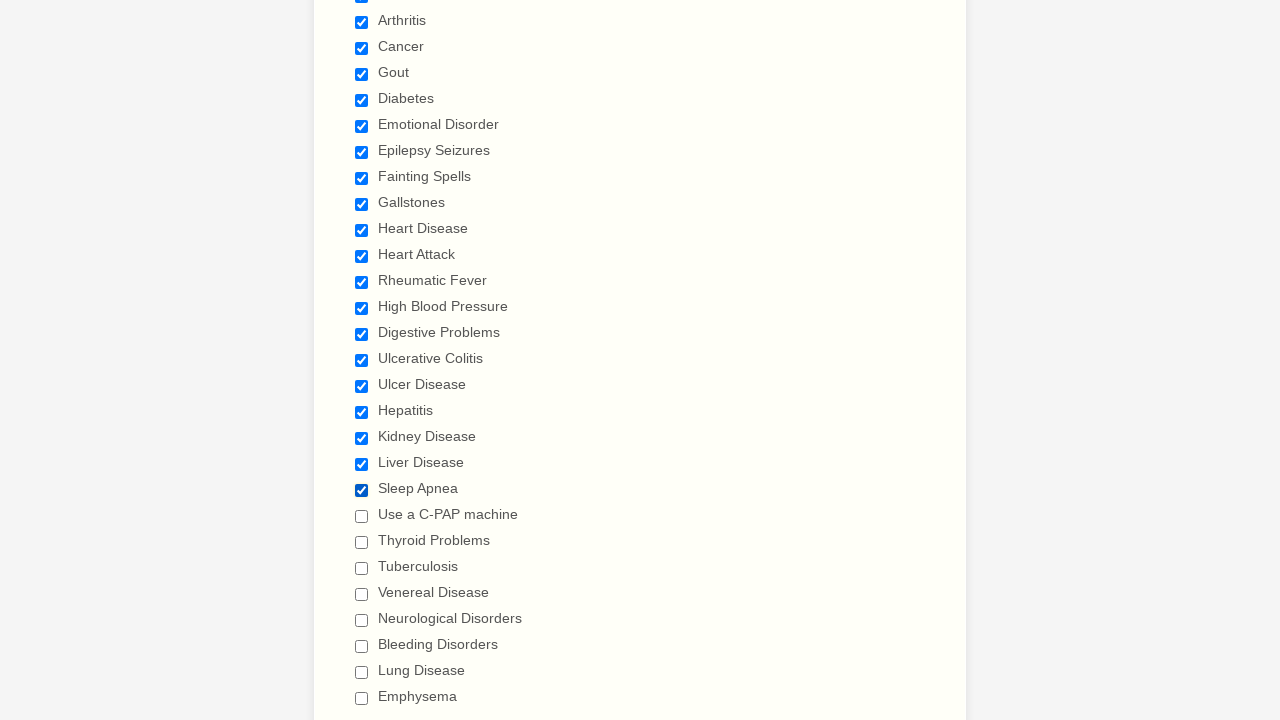

Waited 1 second for checkbox selection to complete
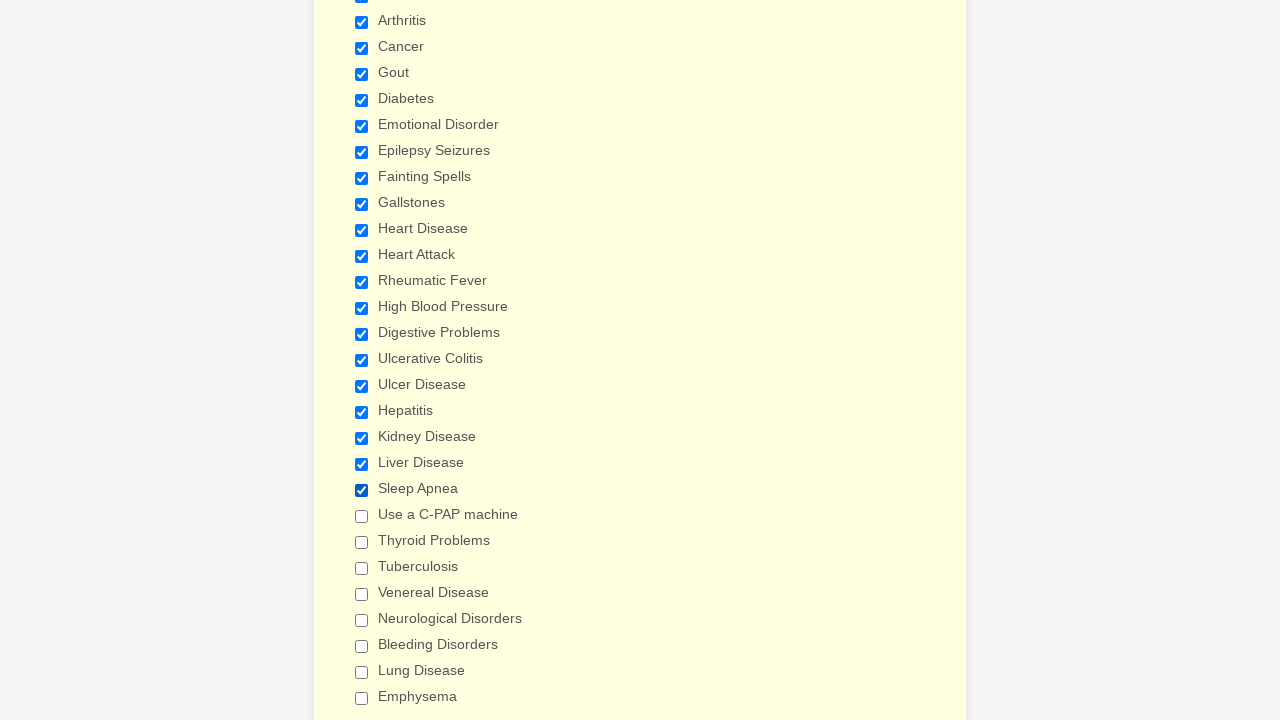

Clicked an unchecked checkbox to select it at (362, 516) on xpath=//input[@type='checkbox'] >> nth=21
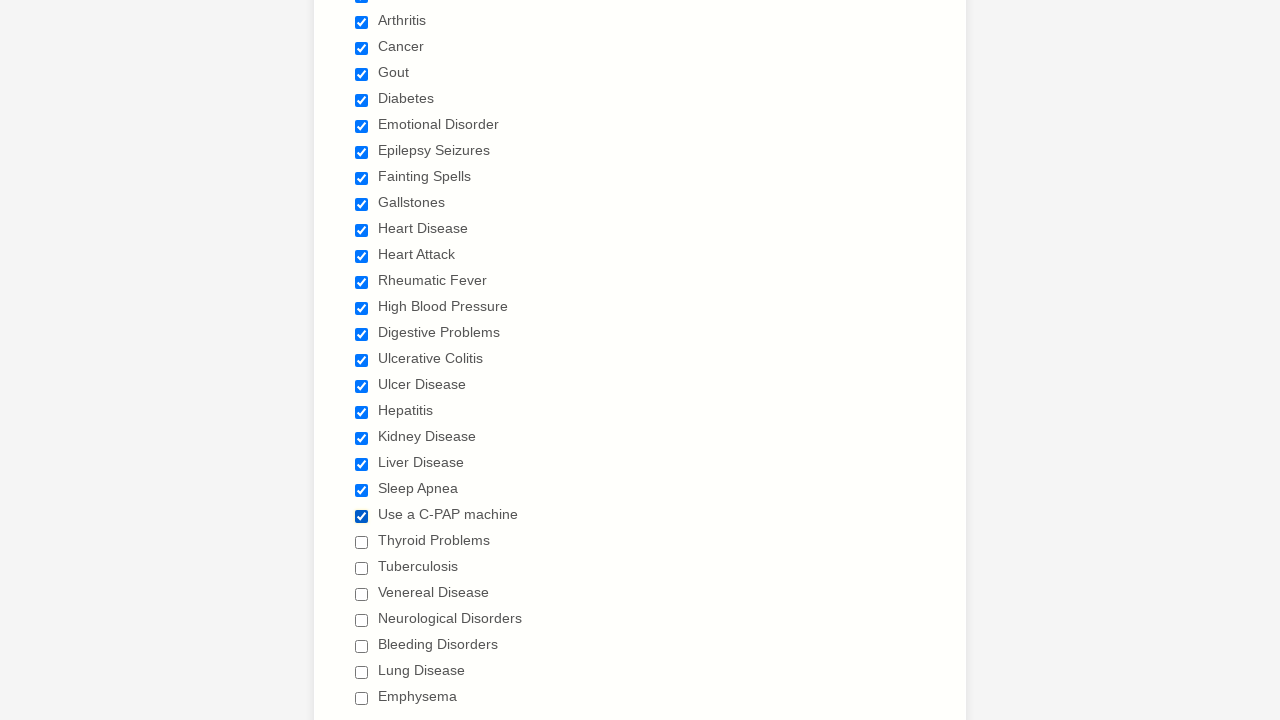

Waited 1 second for checkbox selection to complete
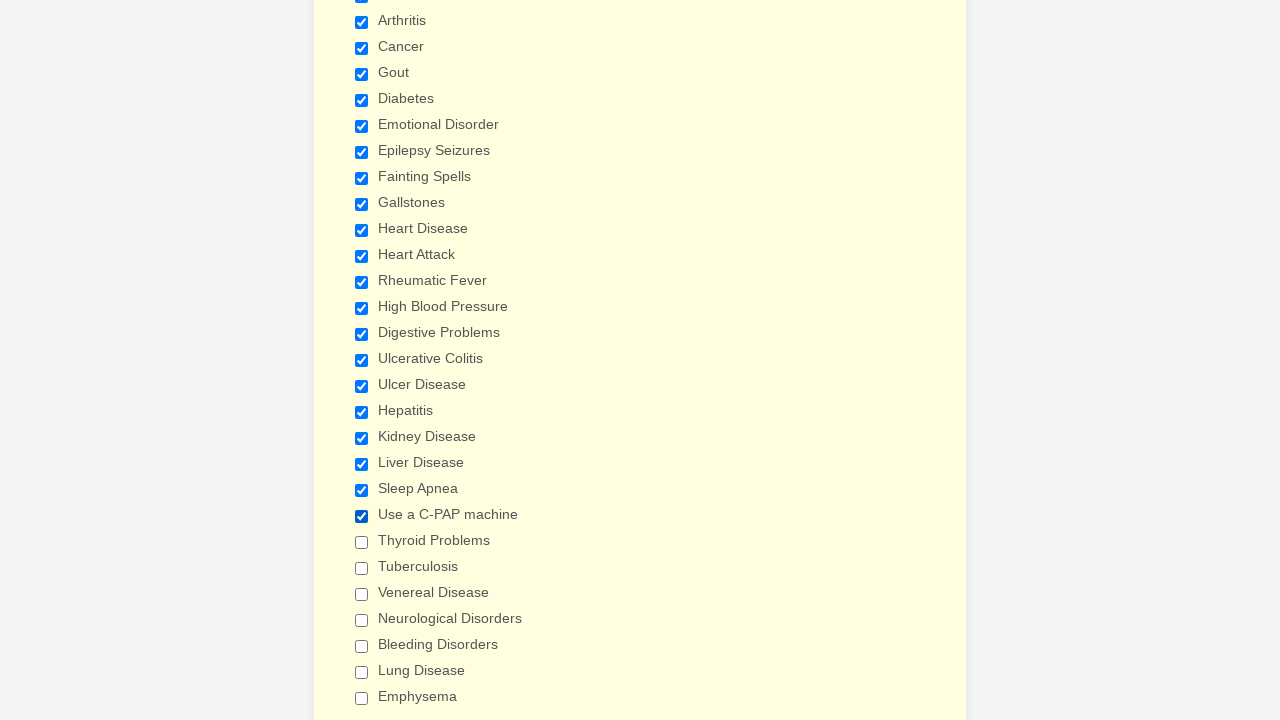

Clicked an unchecked checkbox to select it at (362, 542) on xpath=//input[@type='checkbox'] >> nth=22
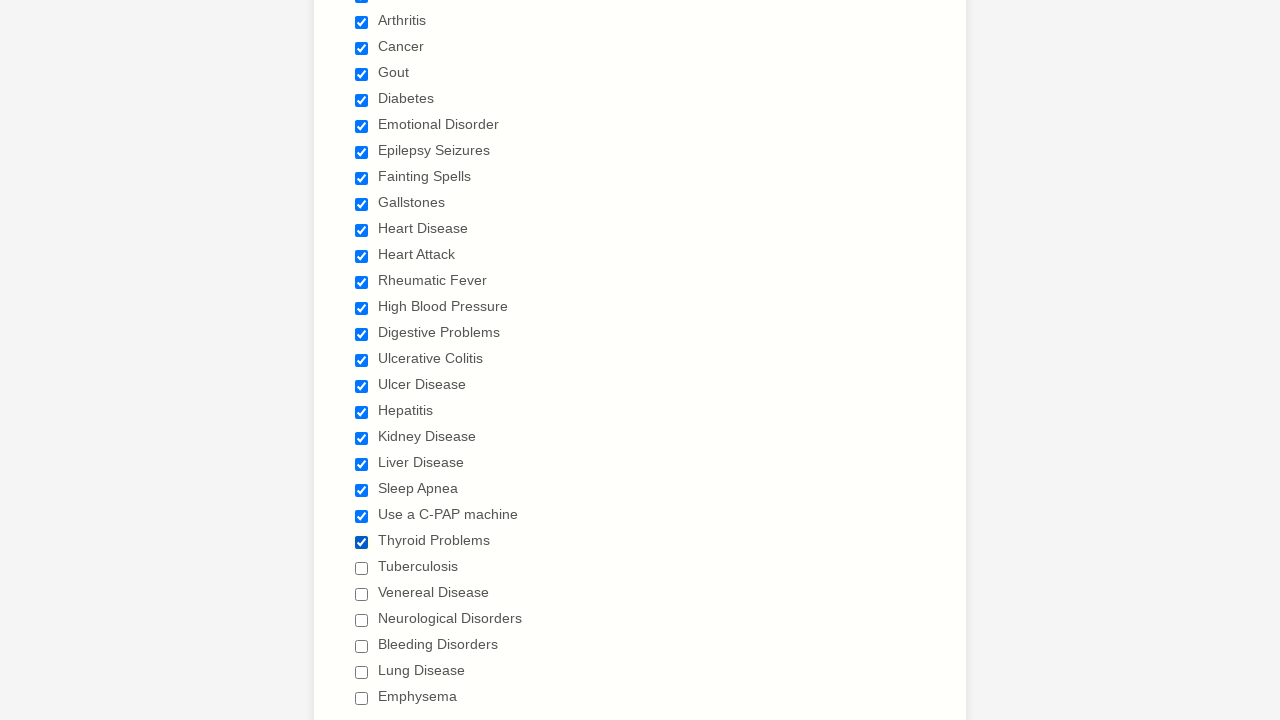

Waited 1 second for checkbox selection to complete
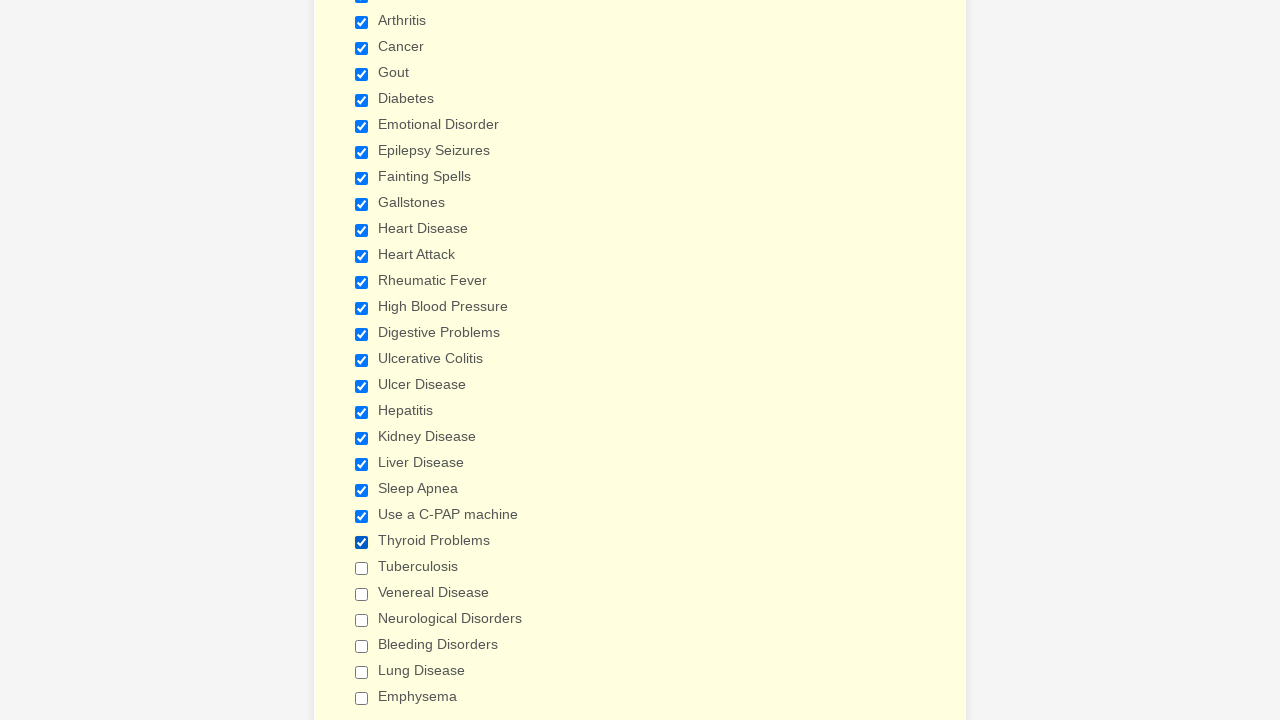

Clicked an unchecked checkbox to select it at (362, 568) on xpath=//input[@type='checkbox'] >> nth=23
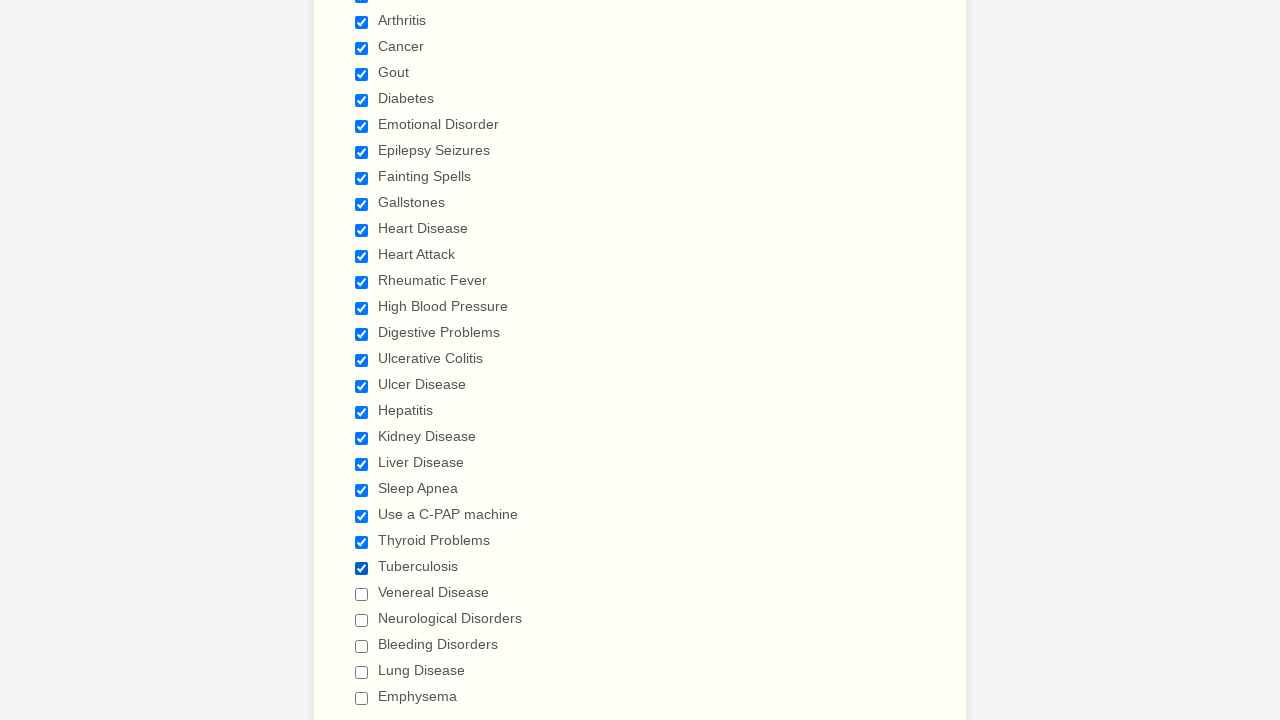

Waited 1 second for checkbox selection to complete
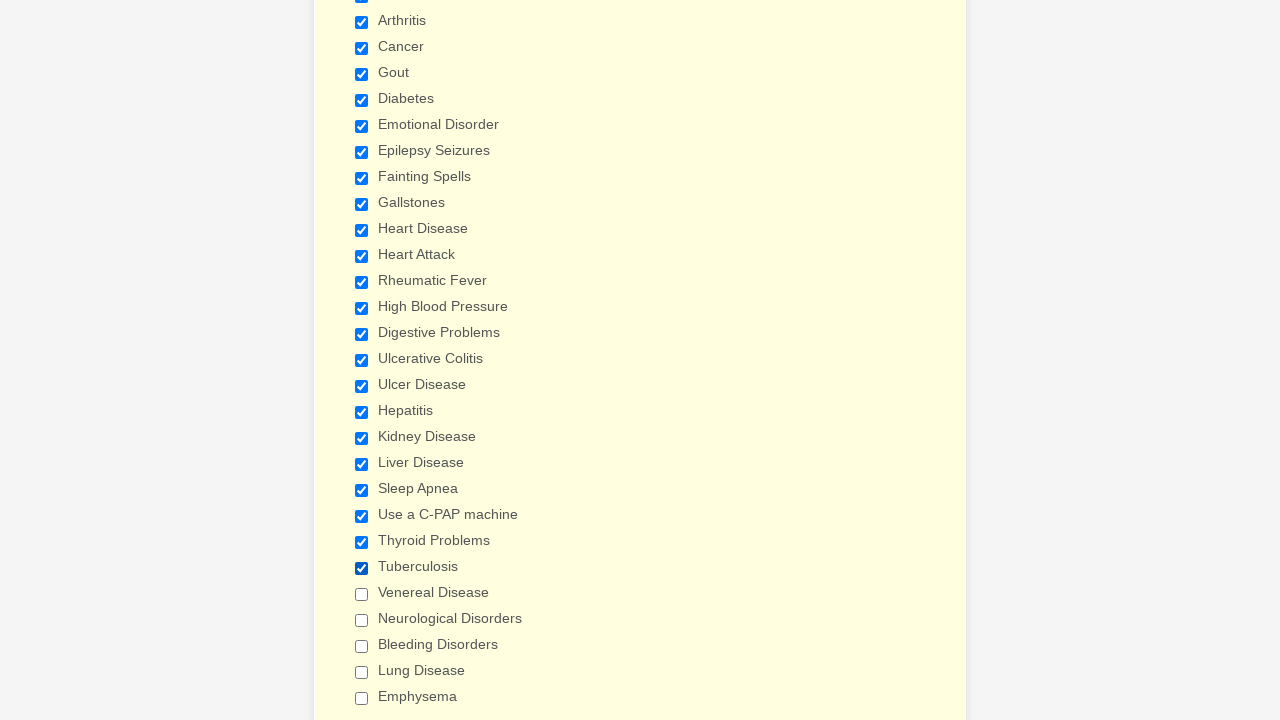

Clicked an unchecked checkbox to select it at (362, 594) on xpath=//input[@type='checkbox'] >> nth=24
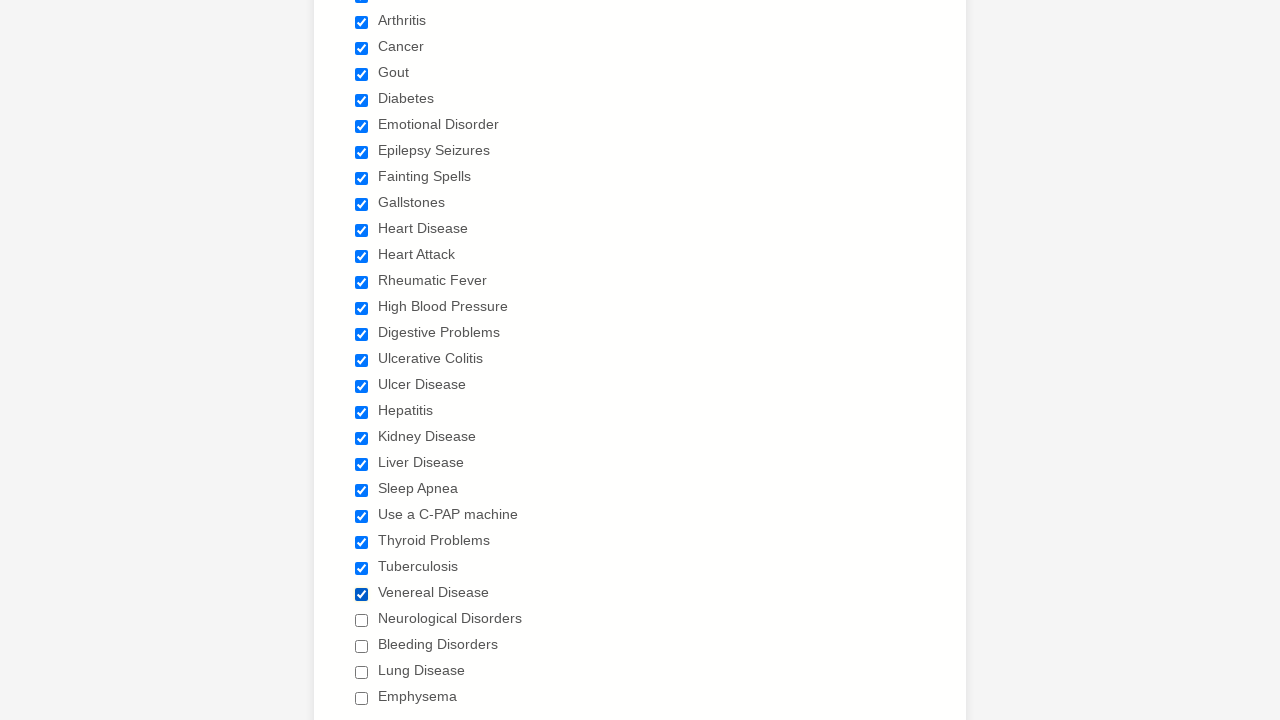

Waited 1 second for checkbox selection to complete
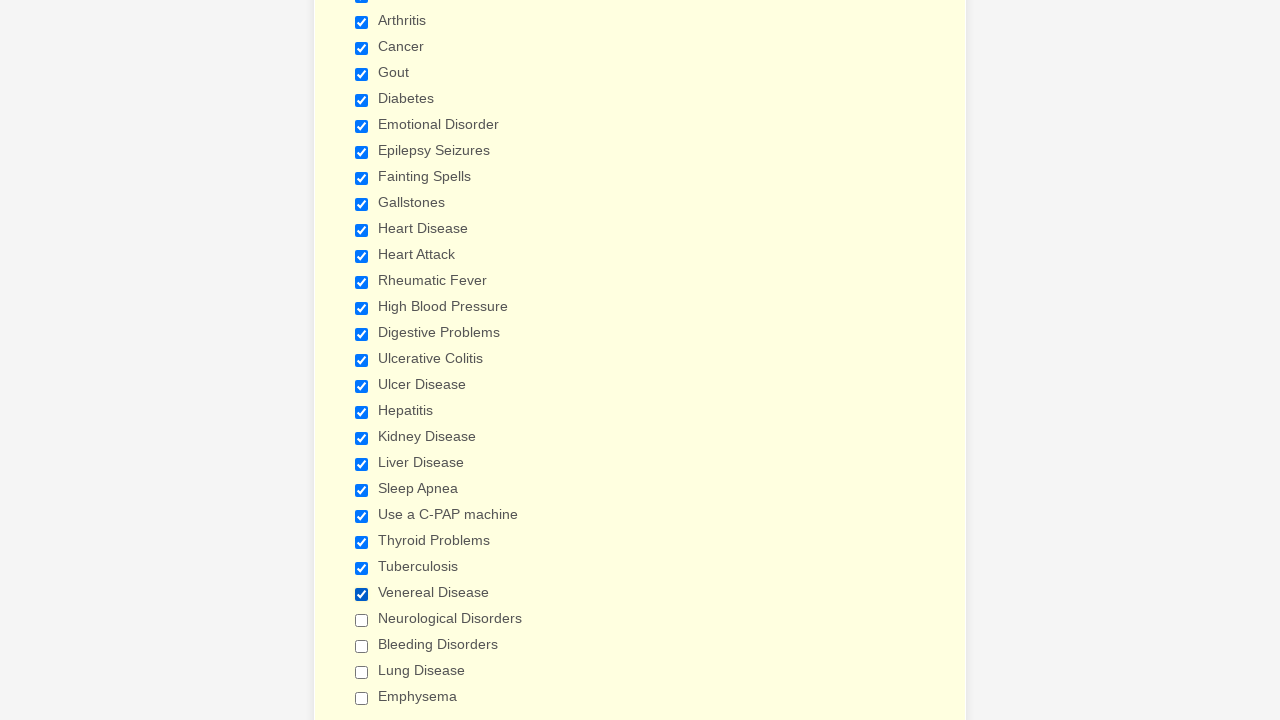

Clicked an unchecked checkbox to select it at (362, 620) on xpath=//input[@type='checkbox'] >> nth=25
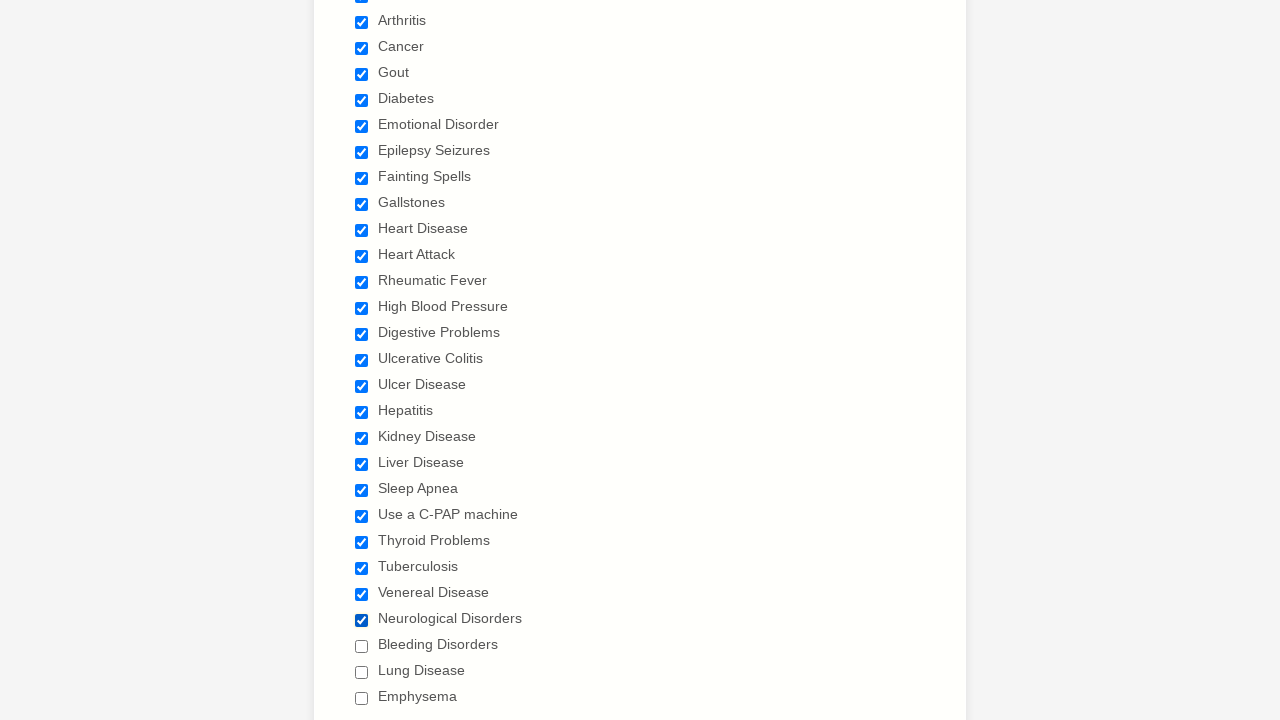

Waited 1 second for checkbox selection to complete
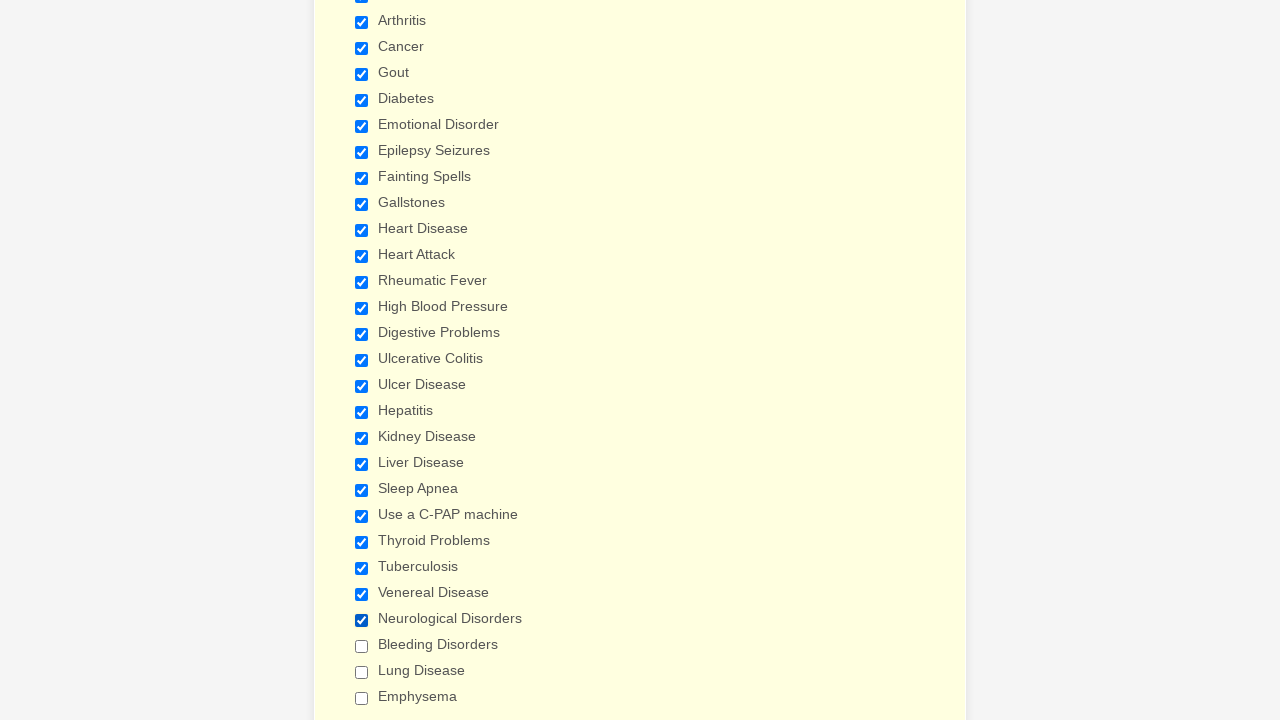

Clicked an unchecked checkbox to select it at (362, 646) on xpath=//input[@type='checkbox'] >> nth=26
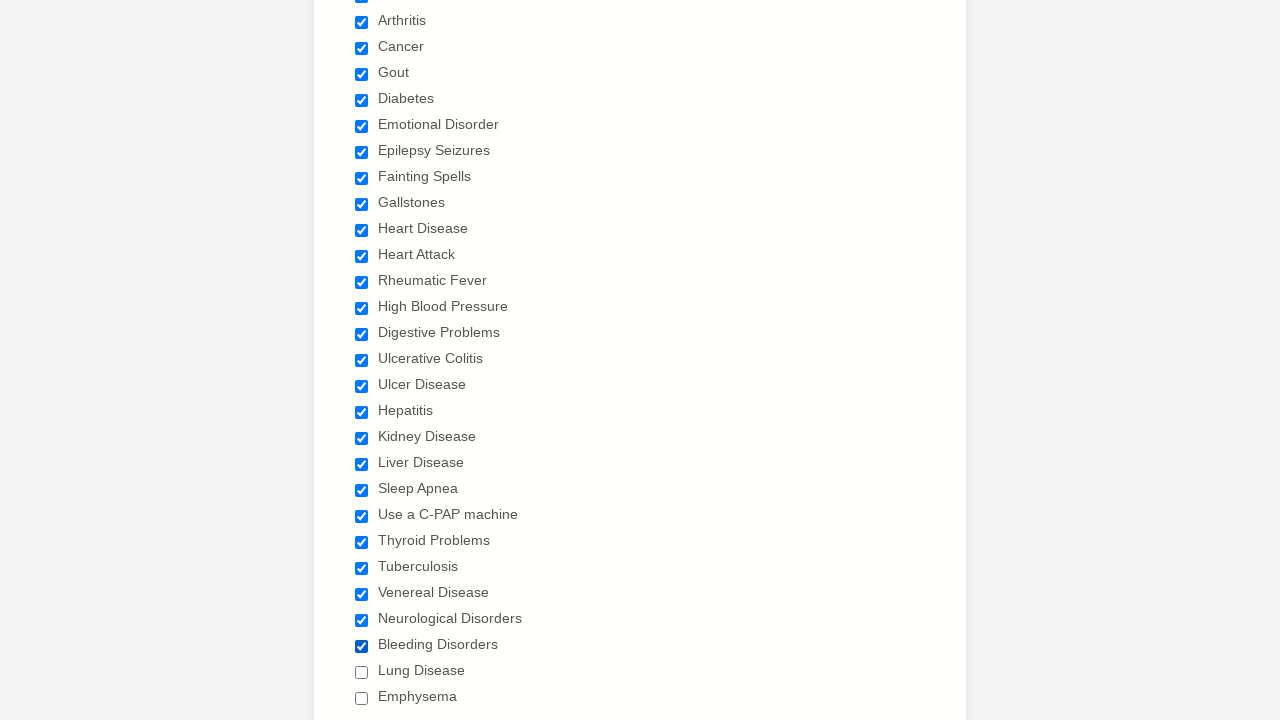

Waited 1 second for checkbox selection to complete
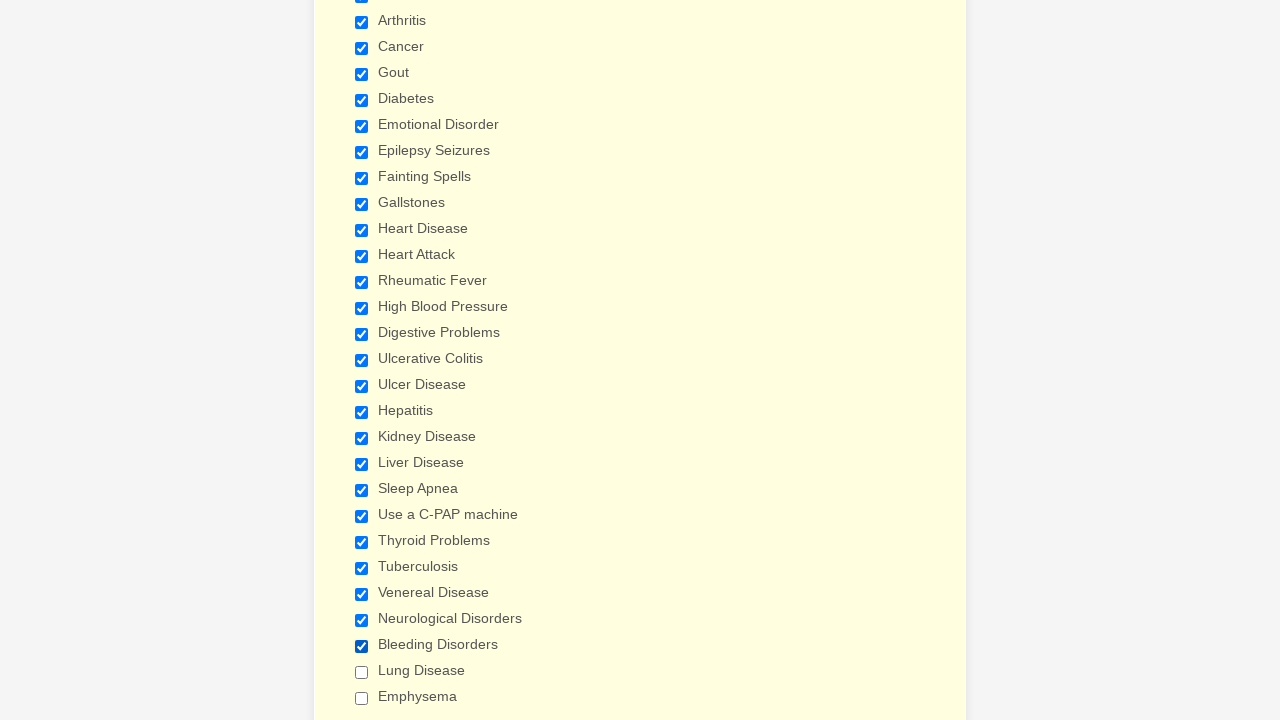

Clicked an unchecked checkbox to select it at (362, 672) on xpath=//input[@type='checkbox'] >> nth=27
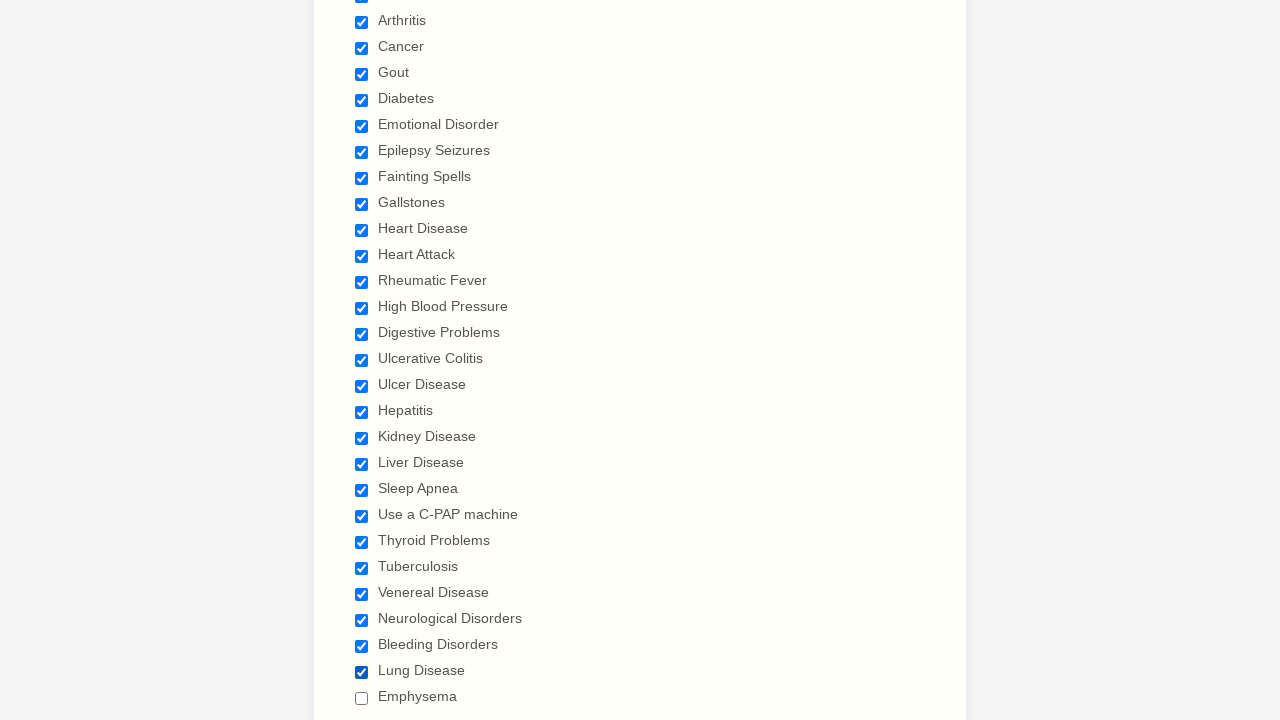

Waited 1 second for checkbox selection to complete
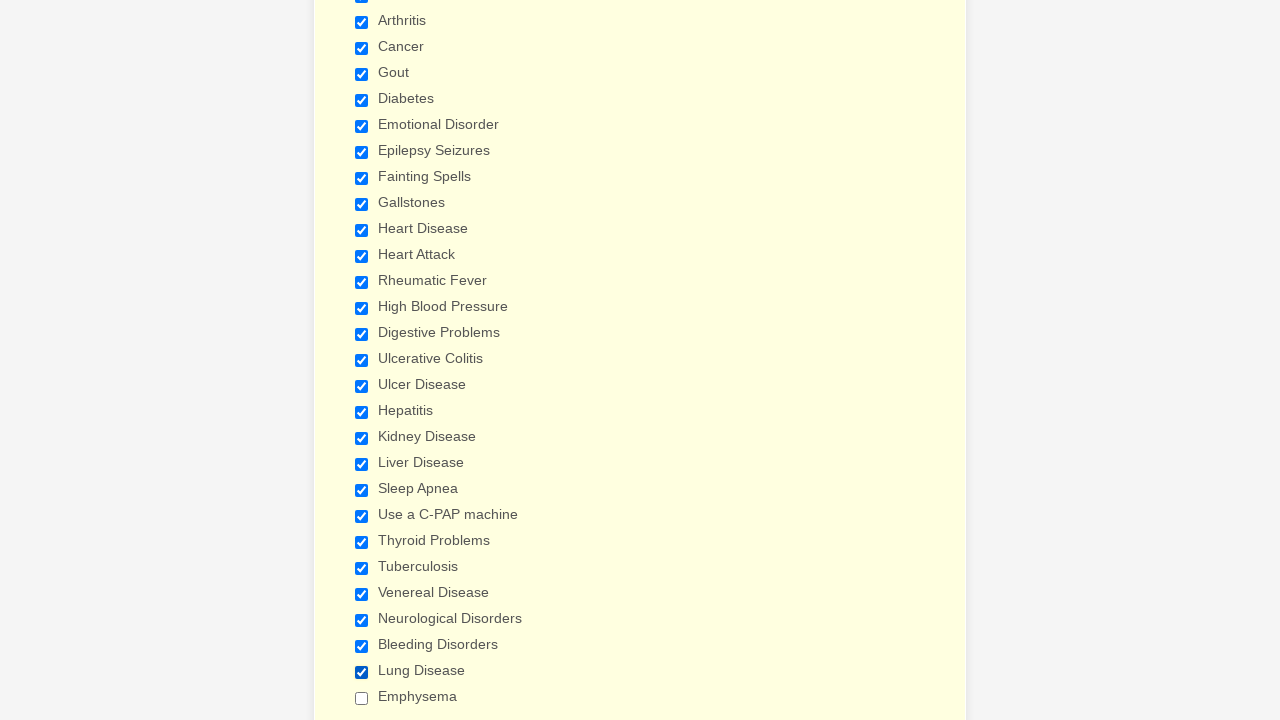

Clicked an unchecked checkbox to select it at (362, 698) on xpath=//input[@type='checkbox'] >> nth=28
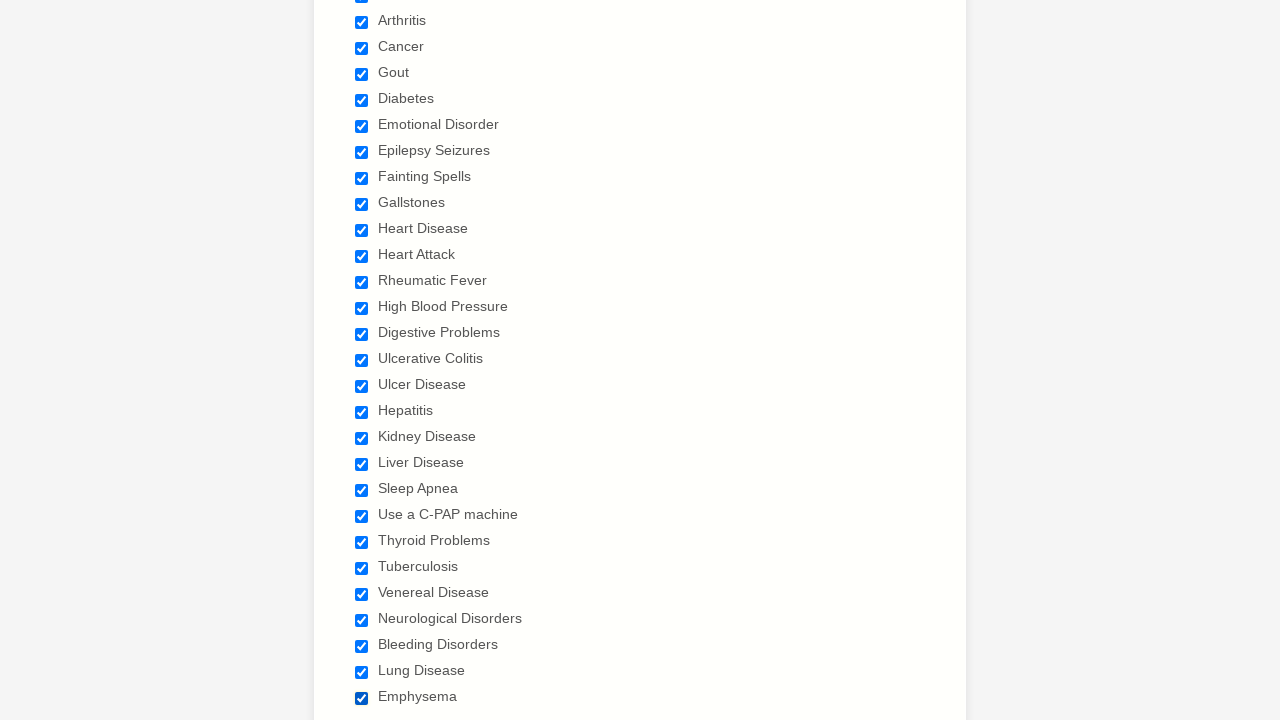

Waited 1 second for checkbox selection to complete
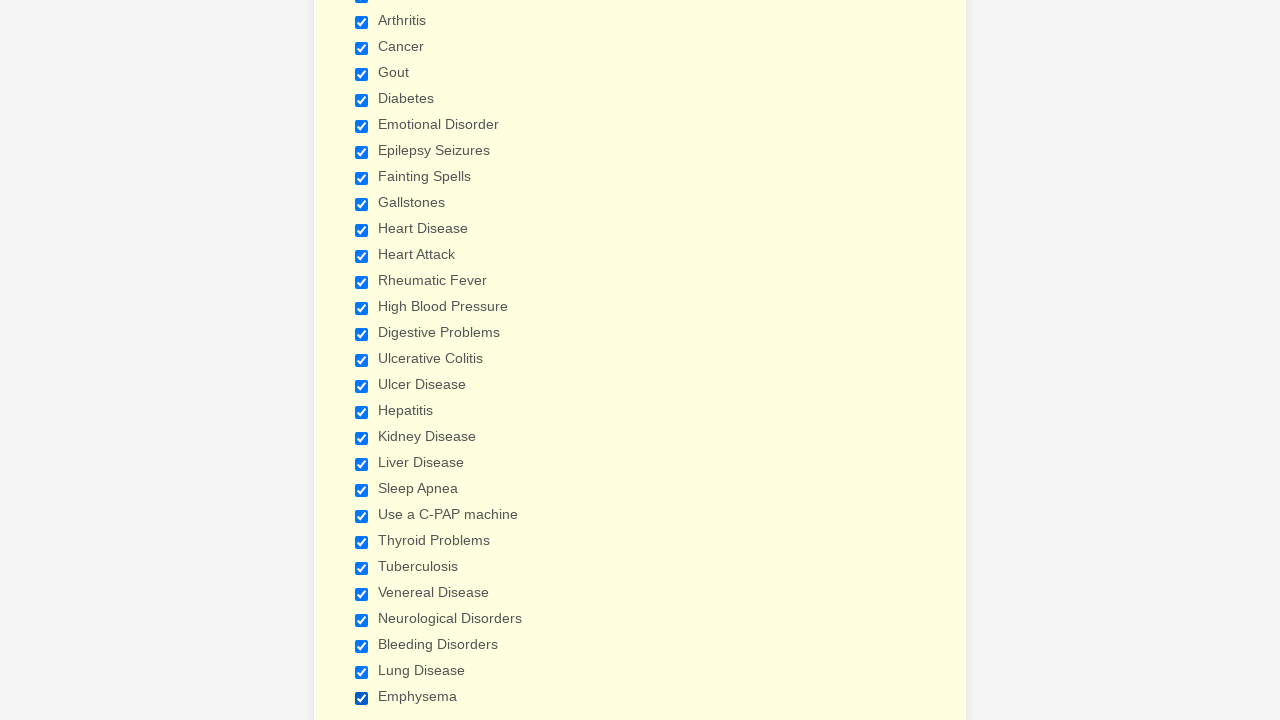

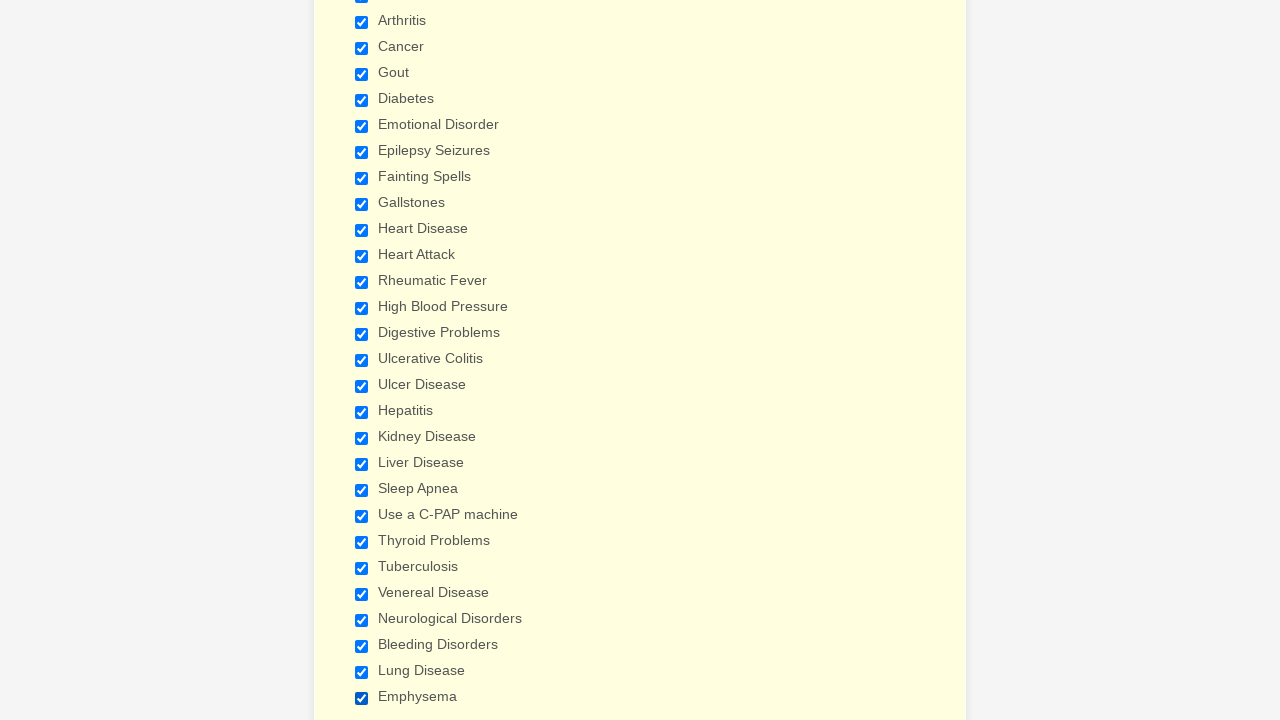